Navigates to ESPN homepage, waits for page load, and scrolls through the page content to simulate user browsing behavior

Starting URL: http://www.espn.com

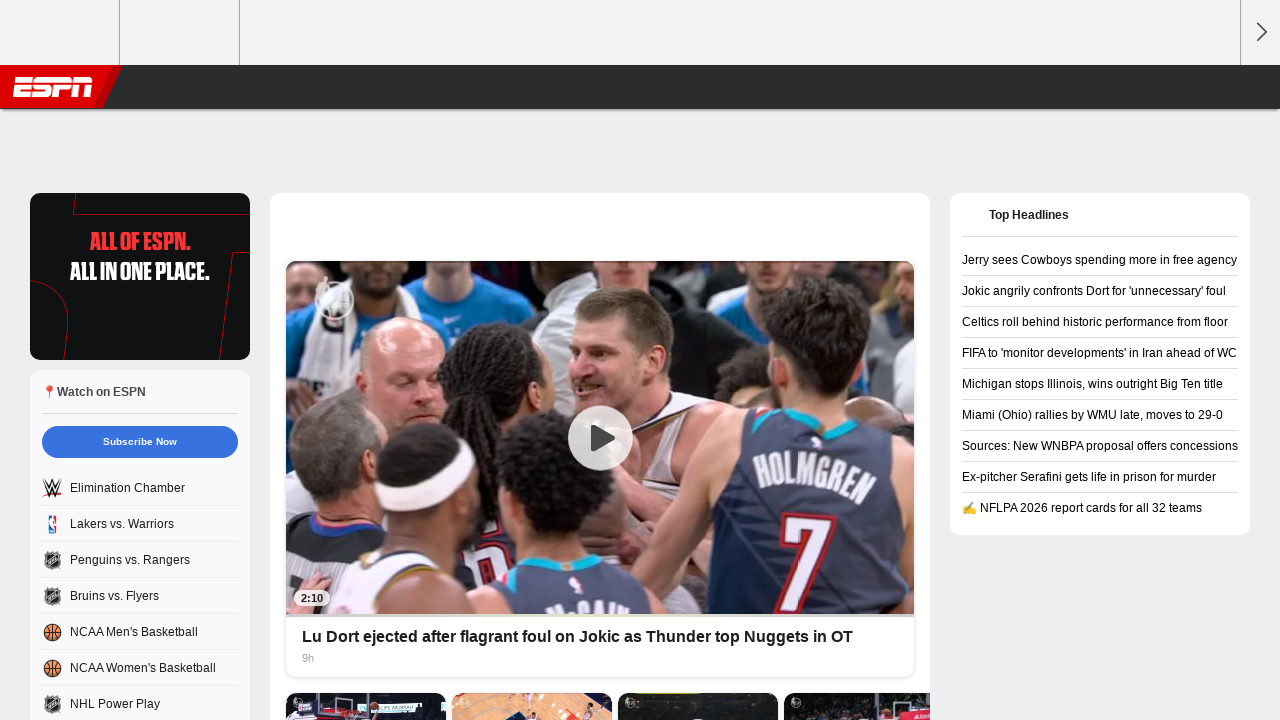

Waited for ESPN homepage to fully load
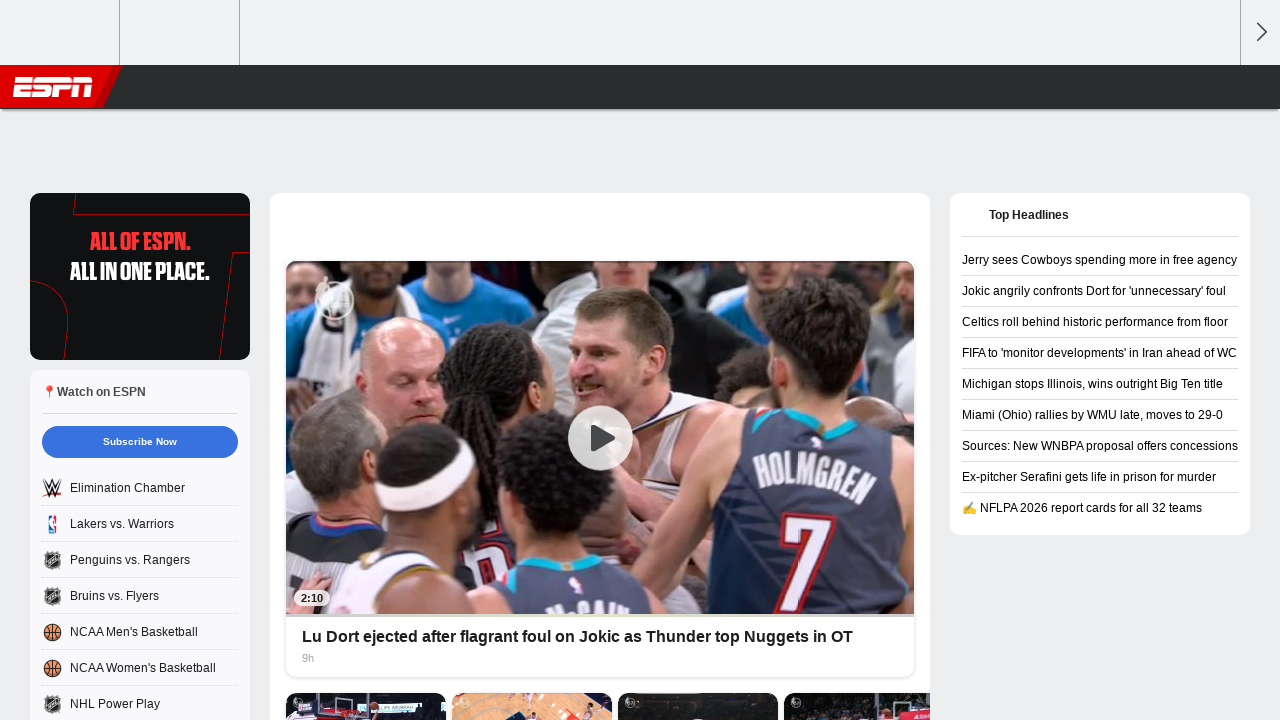

Waited 10 seconds for initial content to become visible
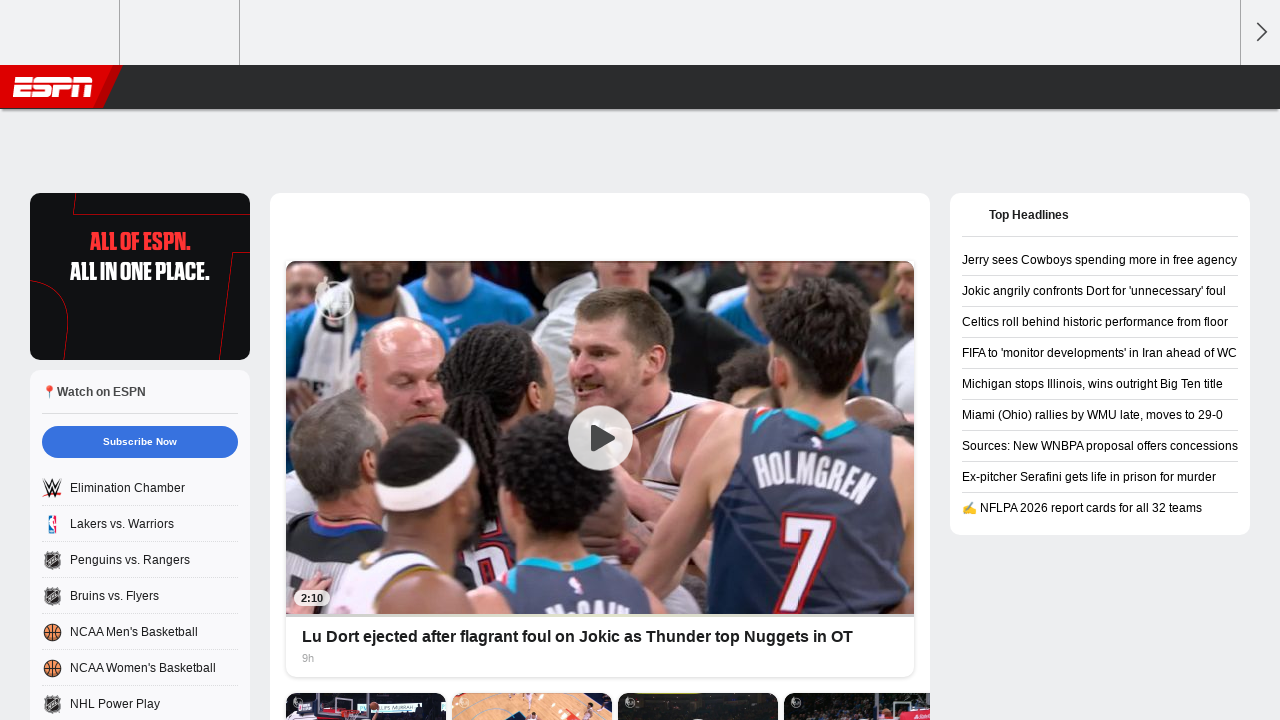

Scrolled down by one viewport height (scroll 1 of 20)
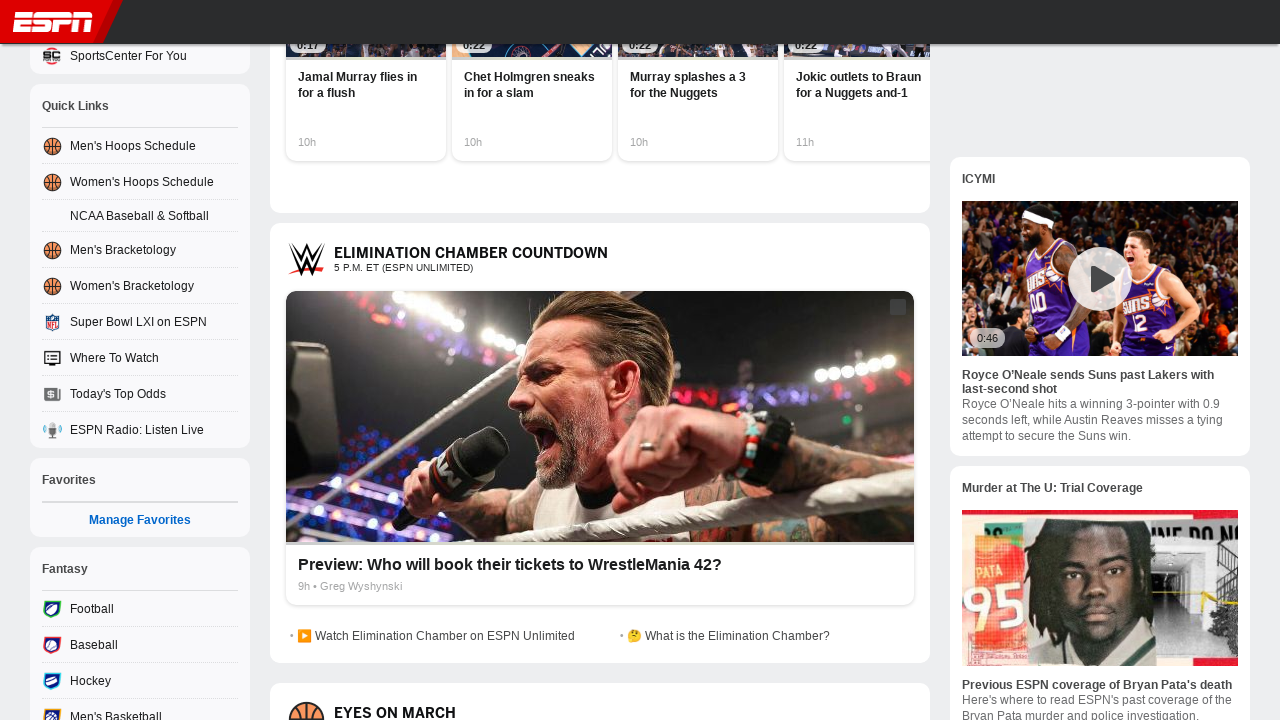

Waited 500ms for content to settle after scroll
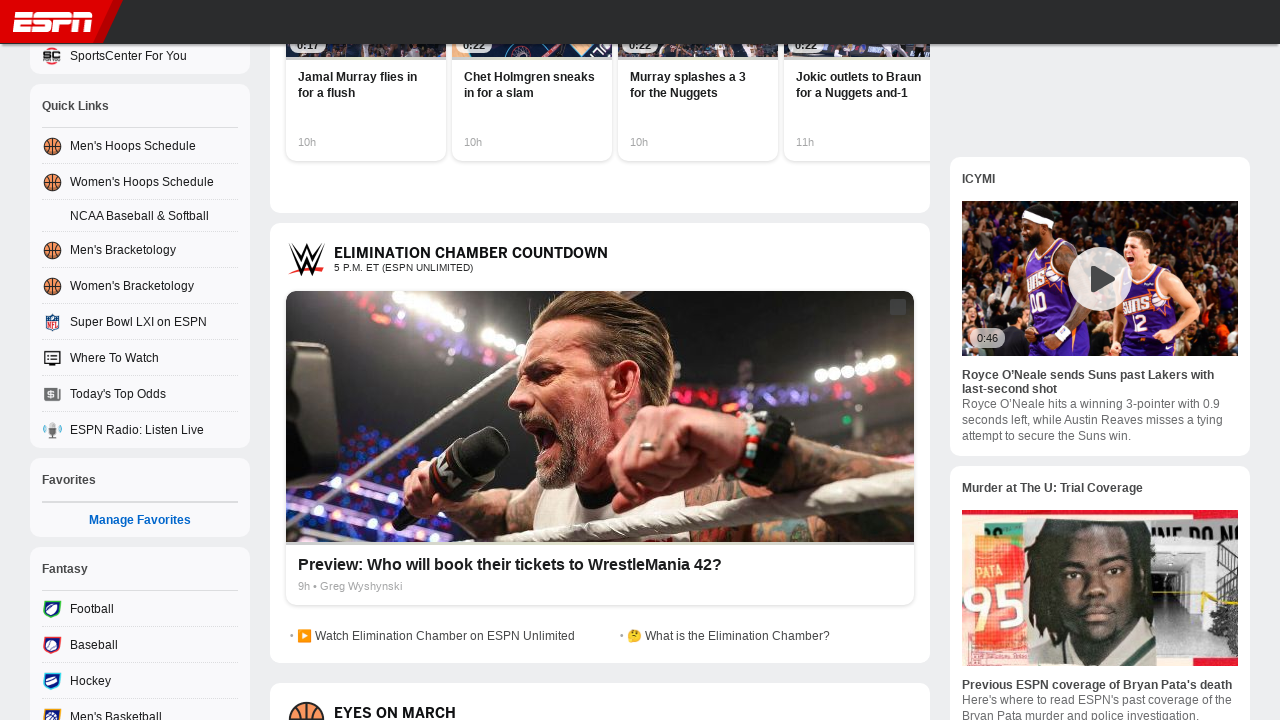

Scrolled down by one viewport height (scroll 2 of 20)
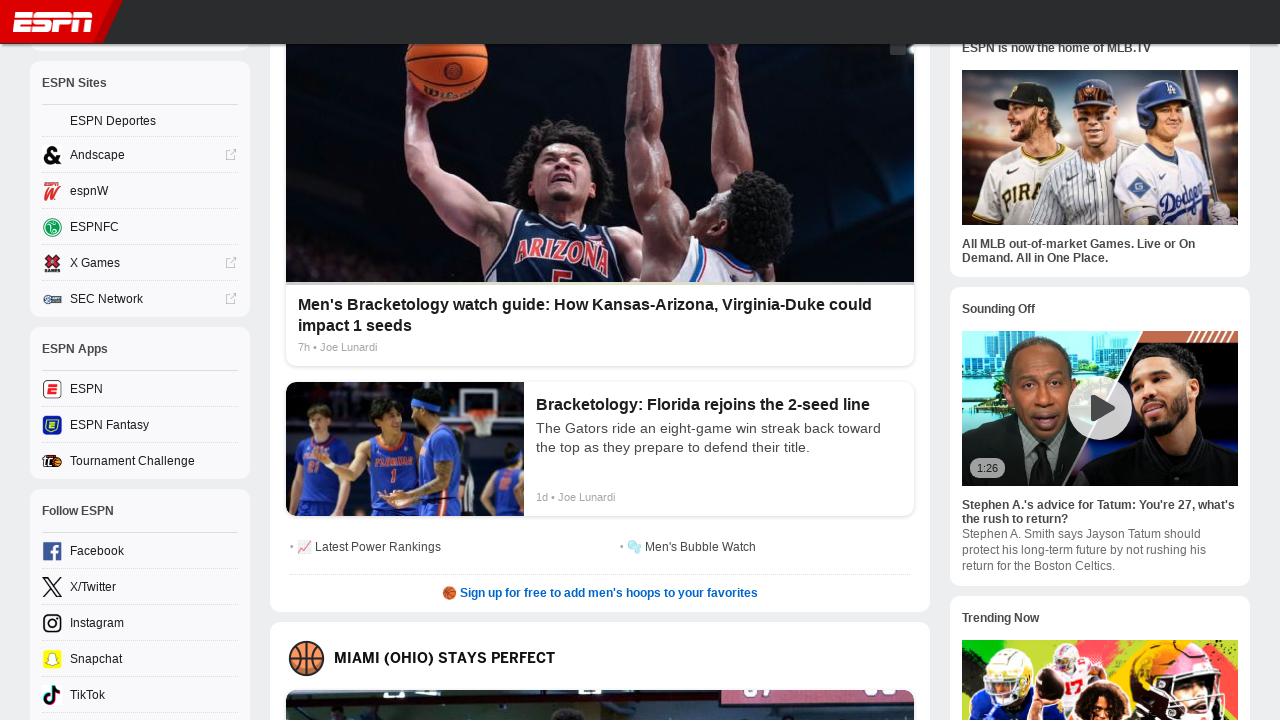

Waited 500ms for content to settle after scroll
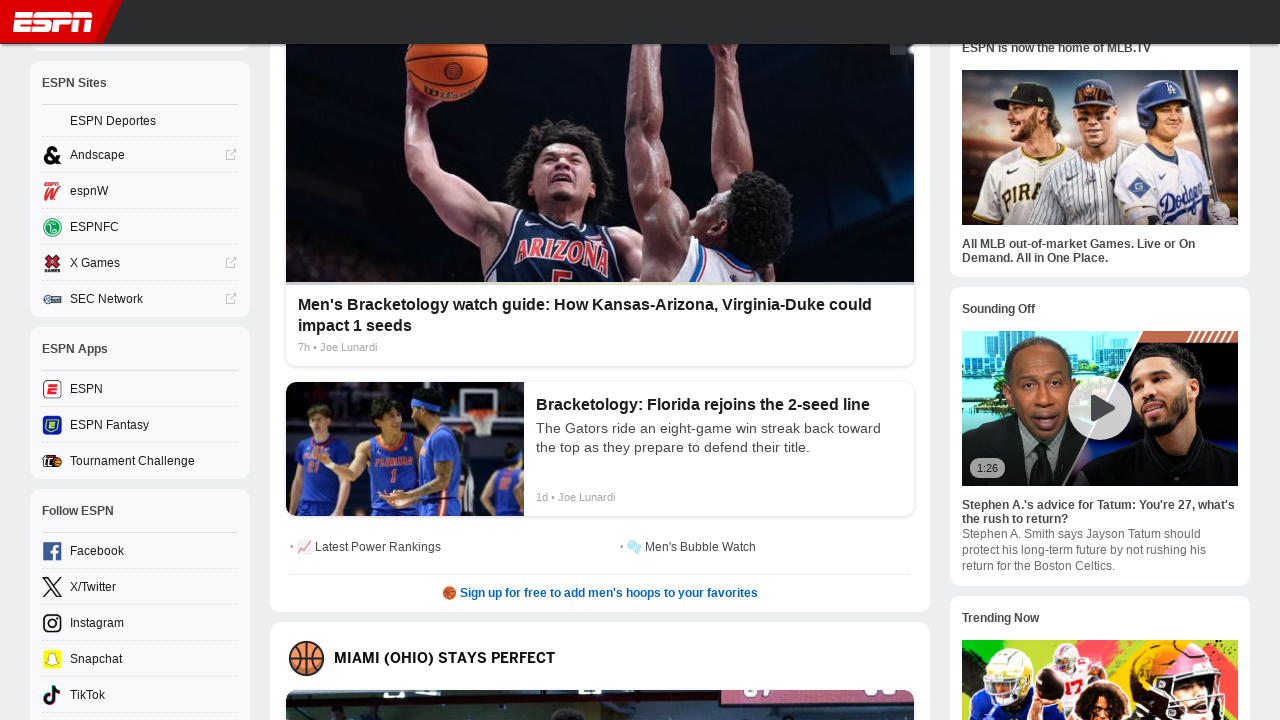

Scrolled down by one viewport height (scroll 3 of 20)
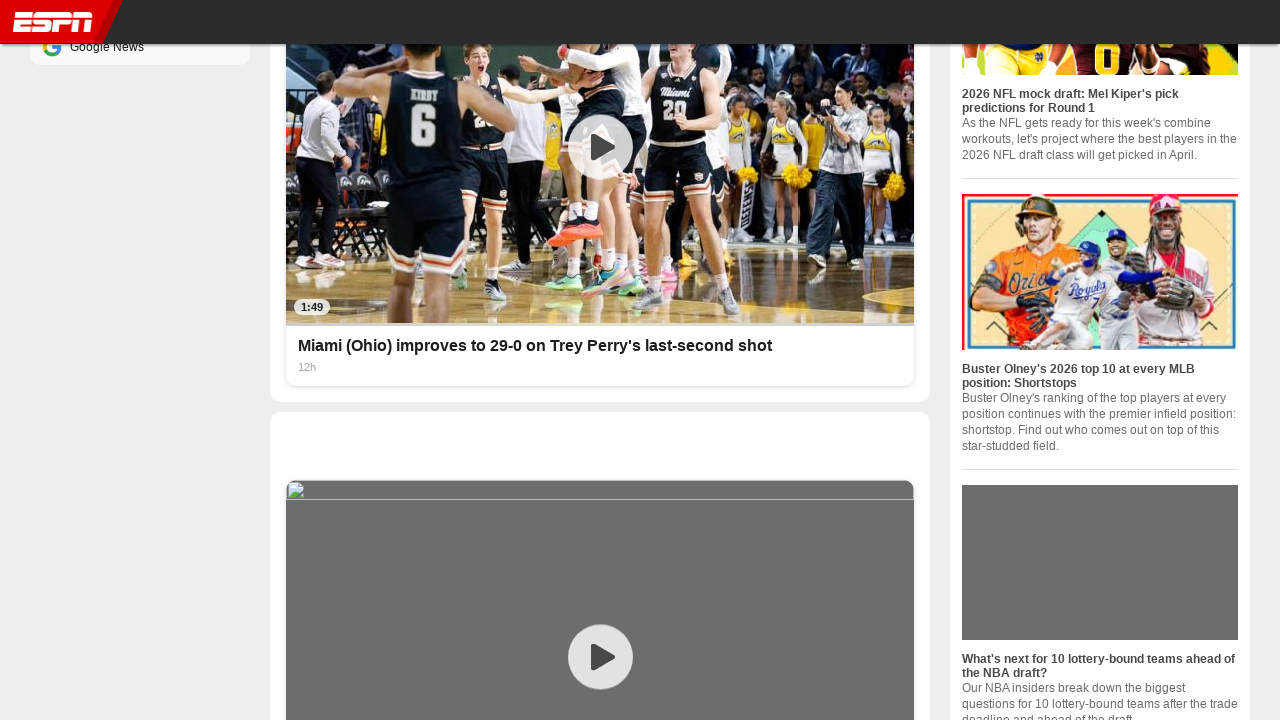

Waited 500ms for content to settle after scroll
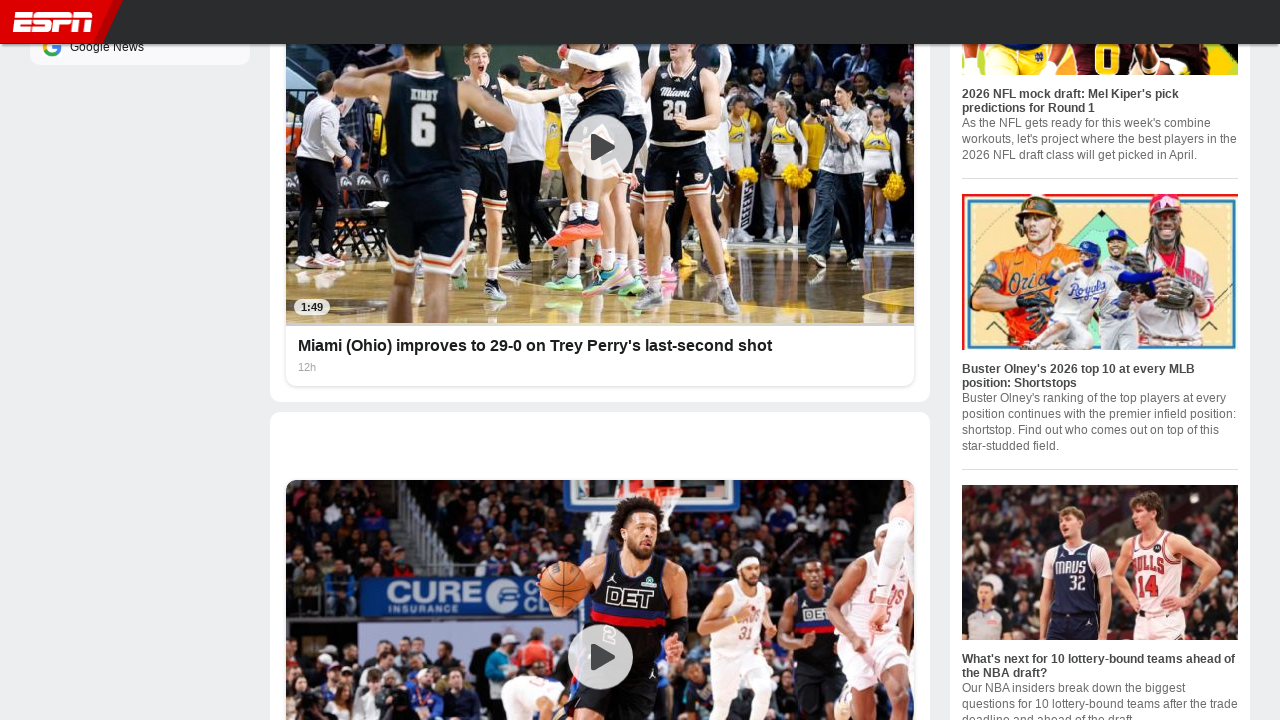

Scrolled down by one viewport height (scroll 4 of 20)
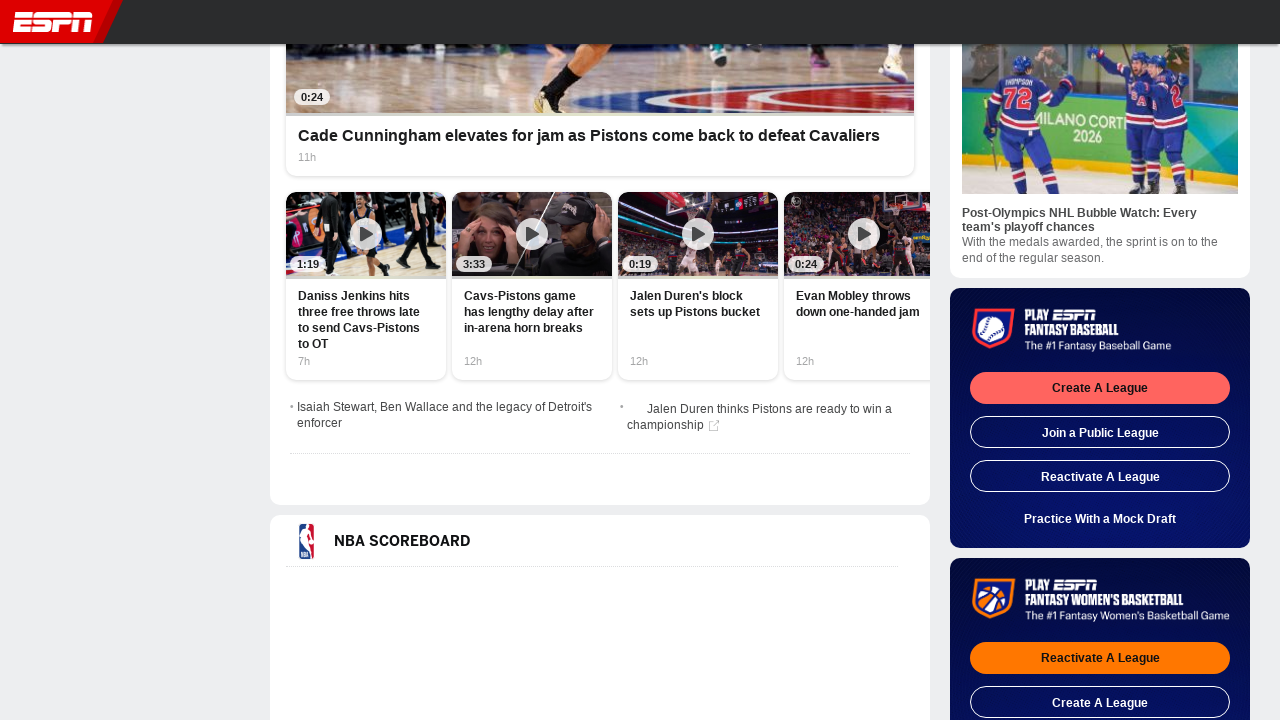

Waited 500ms for content to settle after scroll
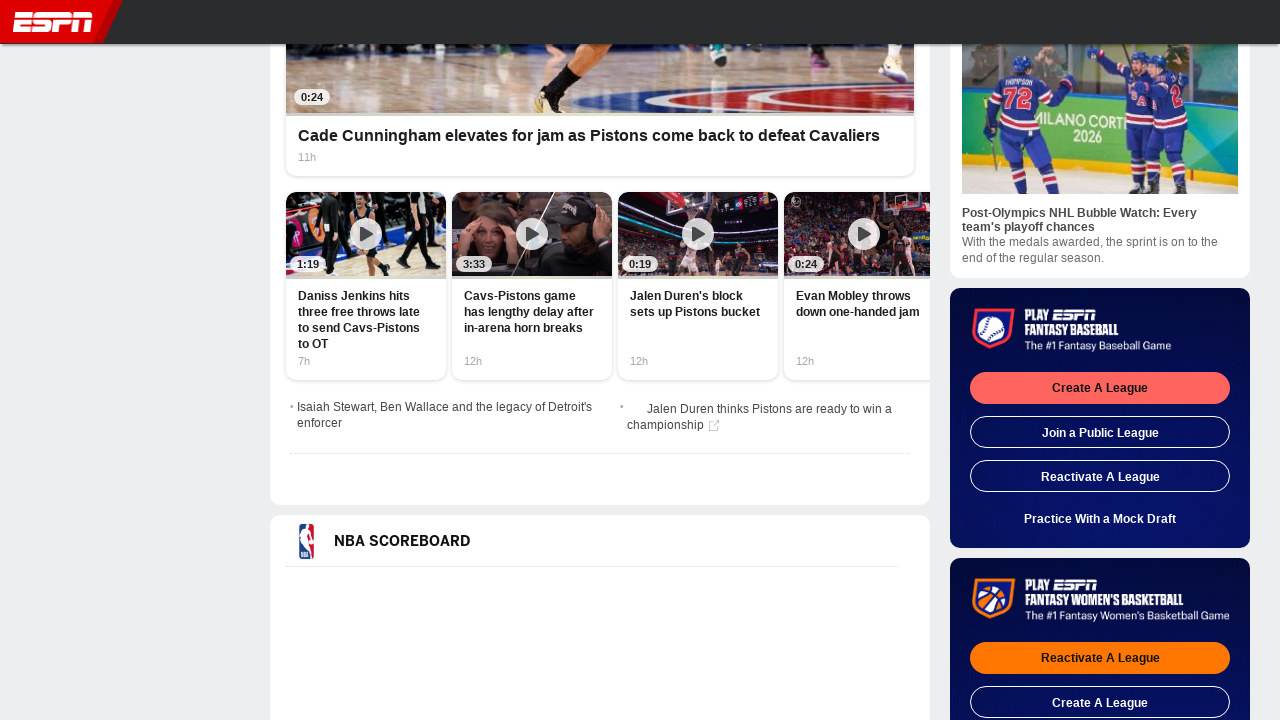

Scrolled down by one viewport height (scroll 5 of 20)
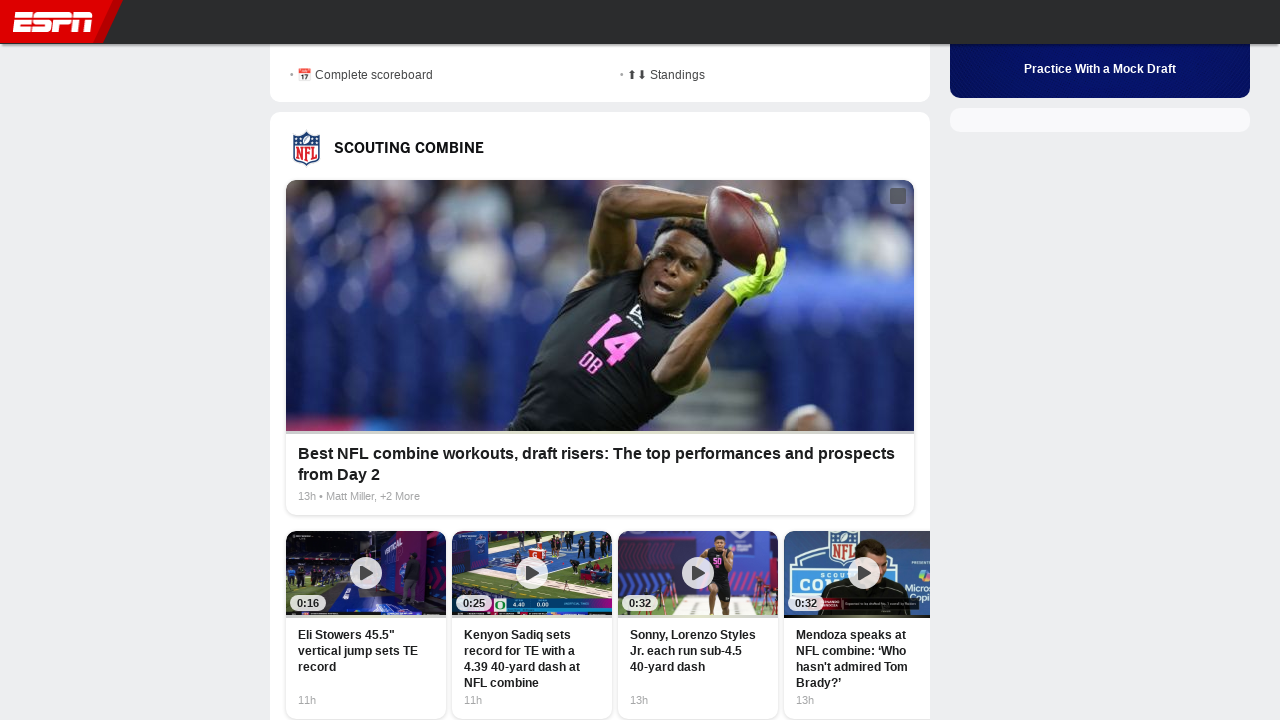

Waited 500ms for content to settle after scroll
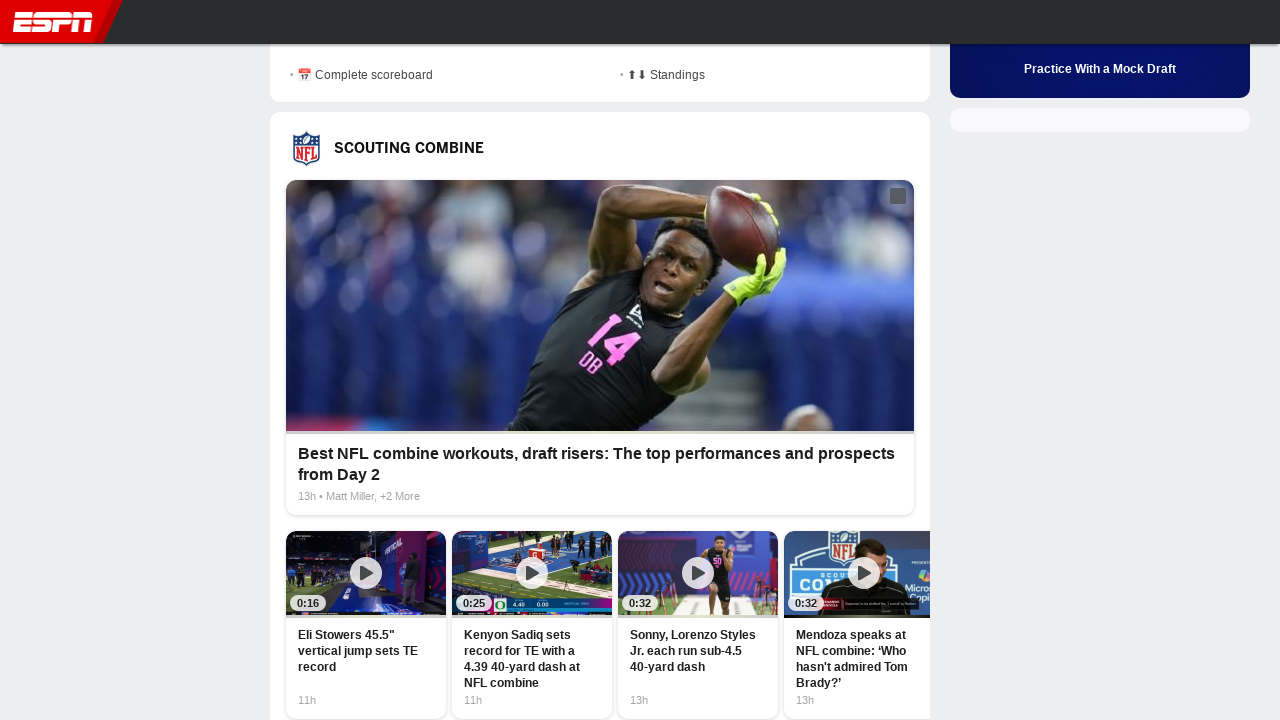

Scrolled down by one viewport height (scroll 6 of 20)
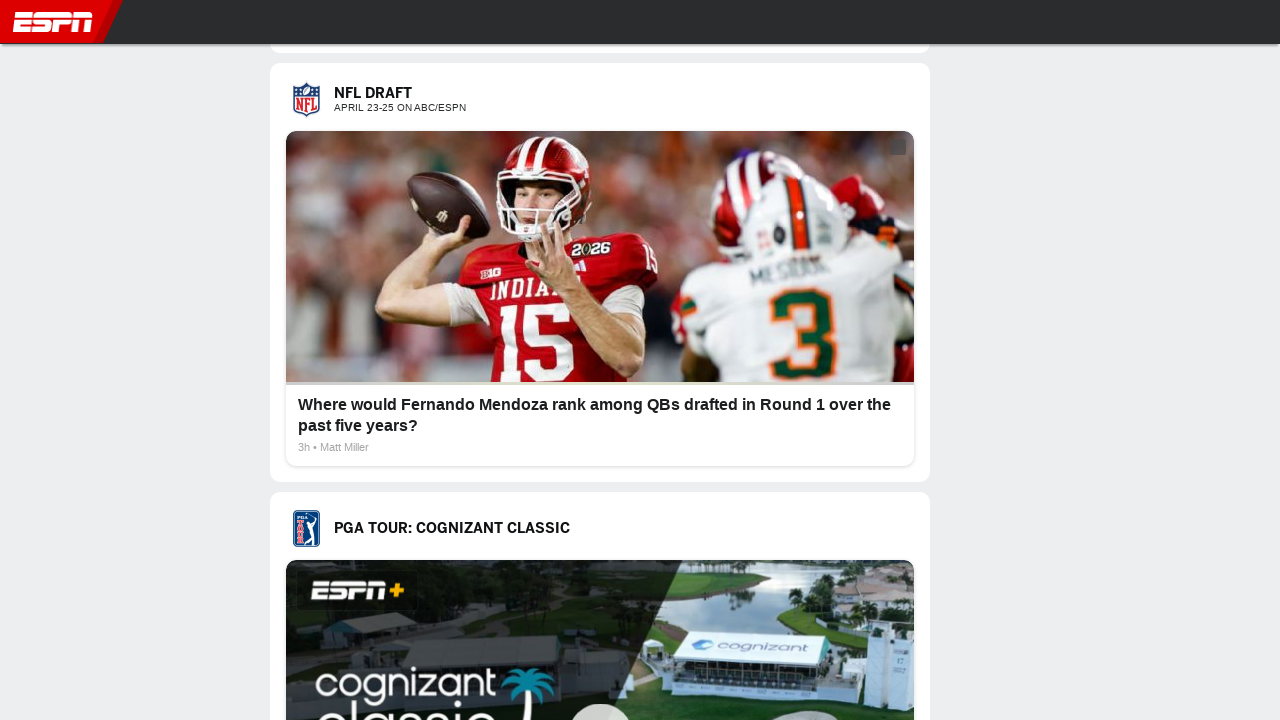

Waited 500ms for content to settle after scroll
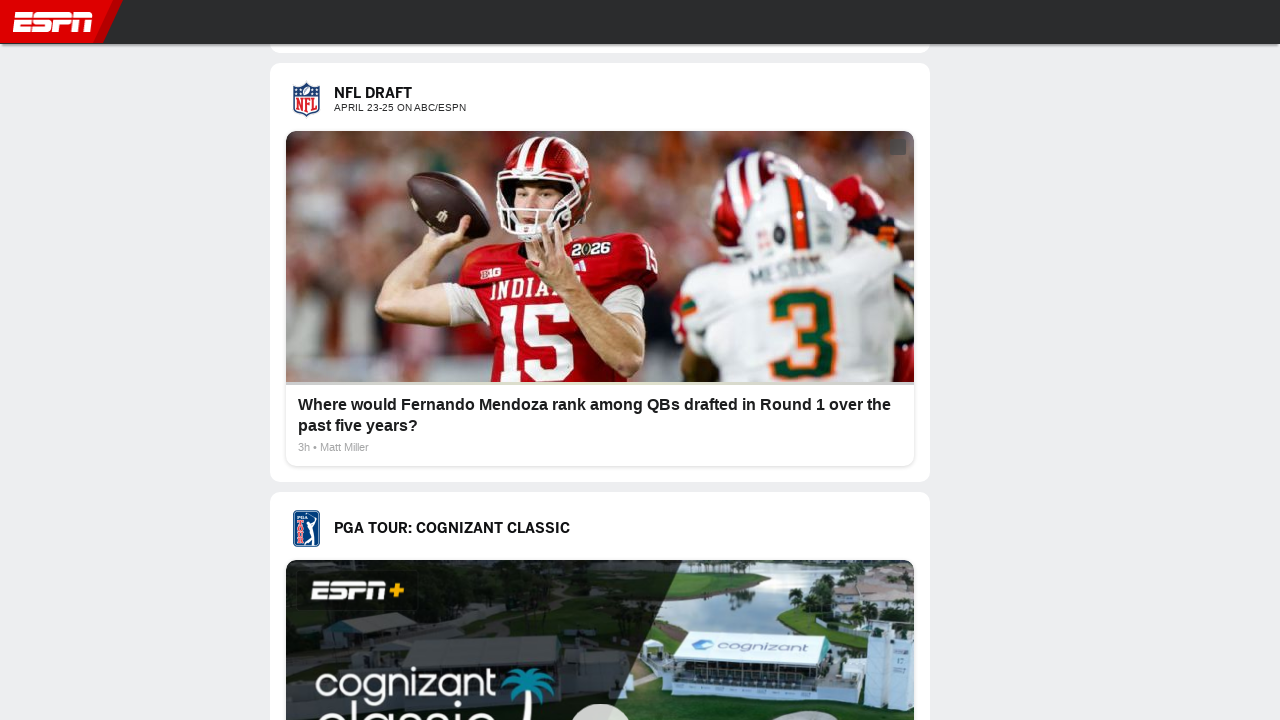

Scrolled down by one viewport height (scroll 7 of 20)
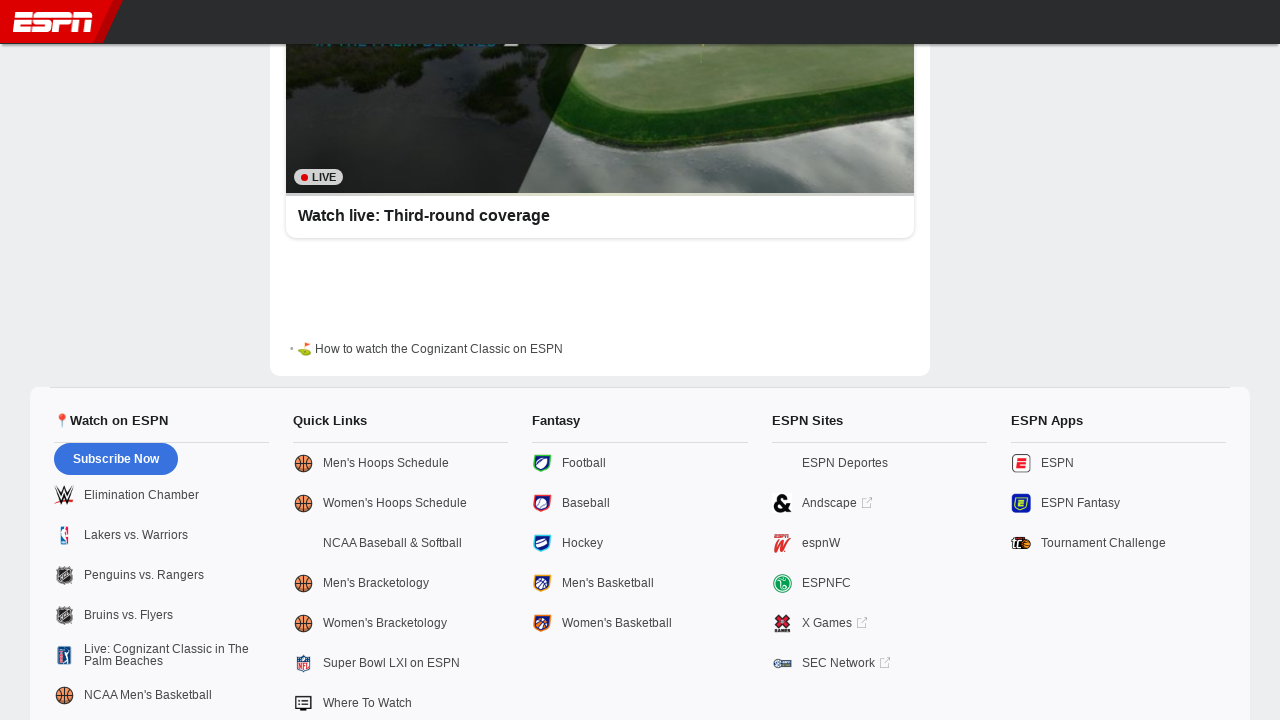

Waited 500ms for content to settle after scroll
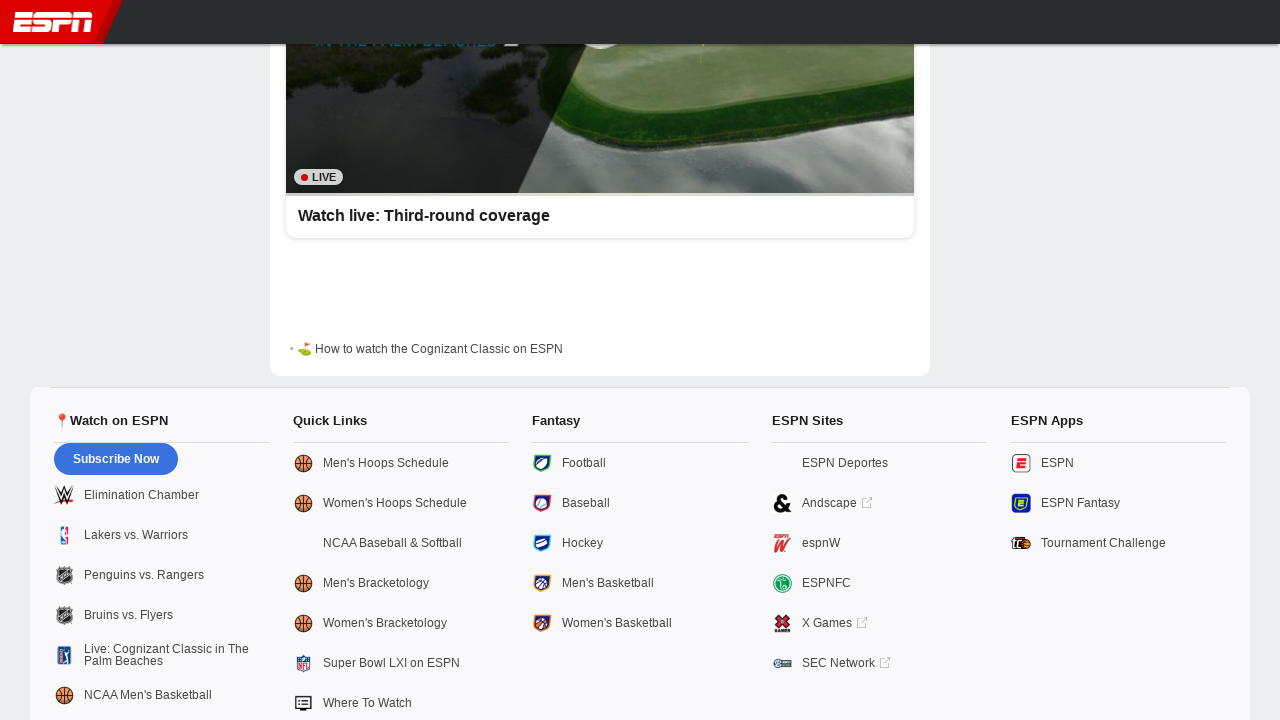

Scrolled down by one viewport height (scroll 8 of 20)
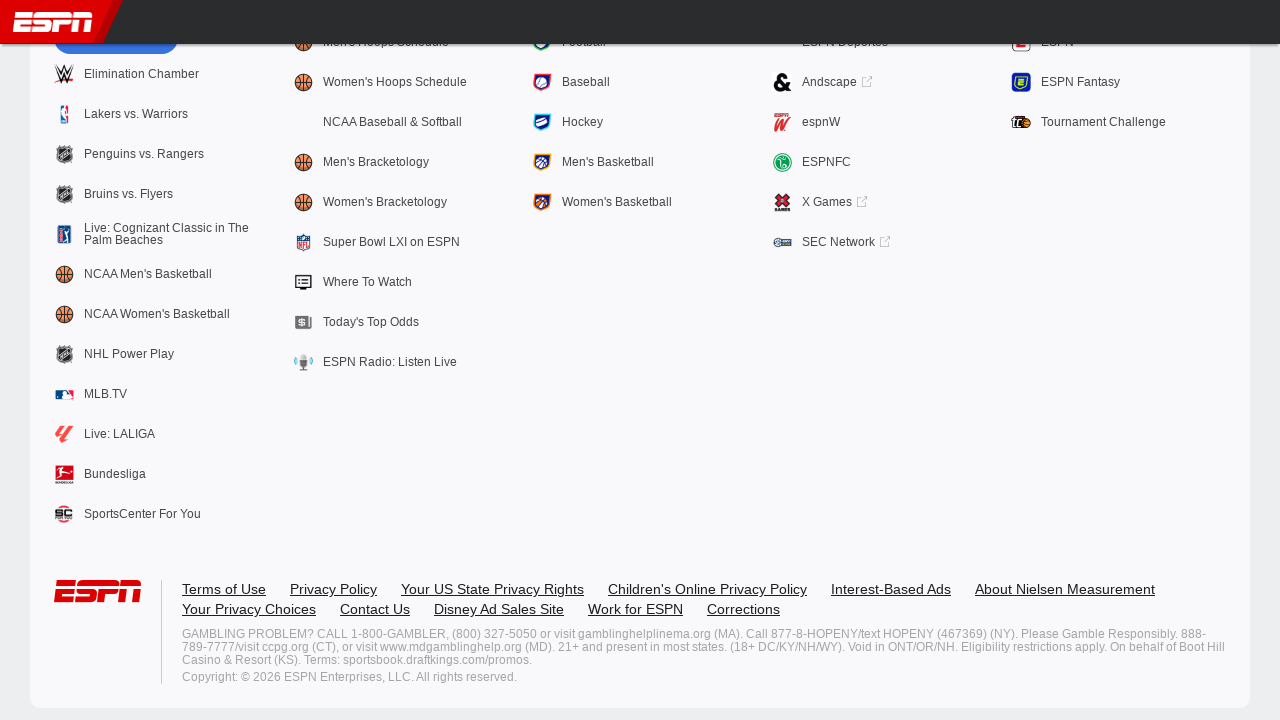

Waited 500ms for content to settle after scroll
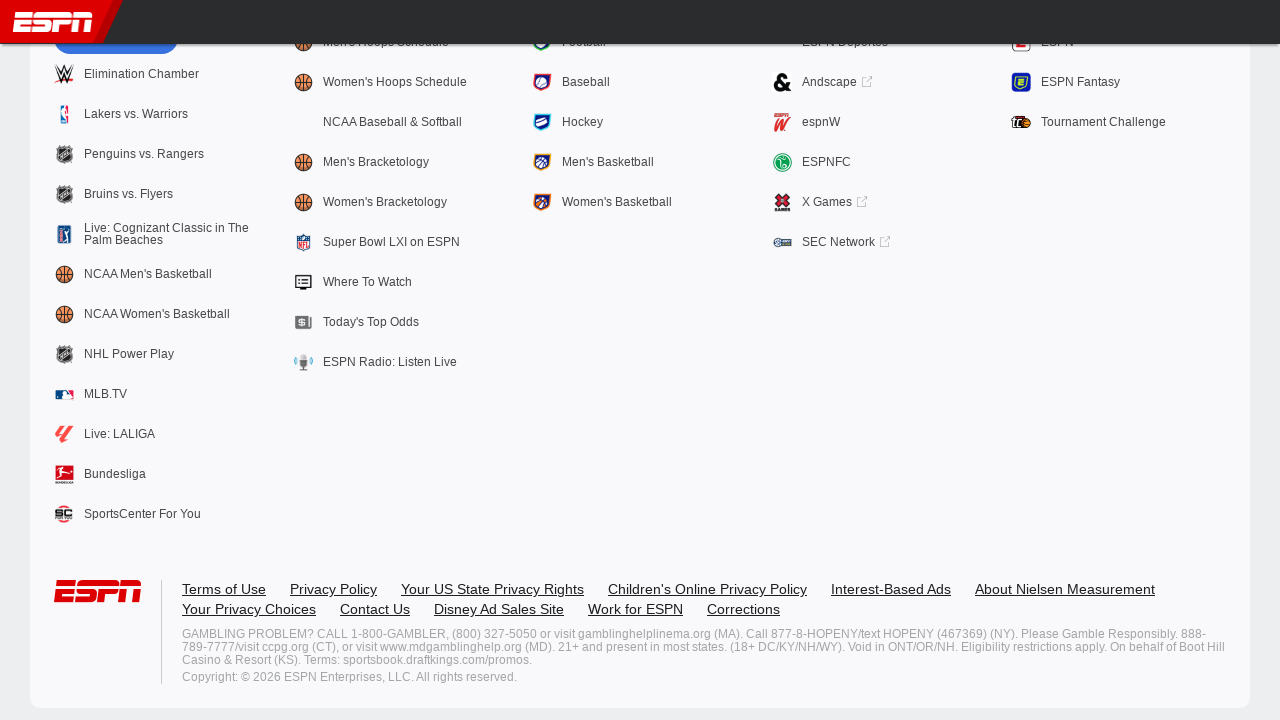

Scrolled down by one viewport height (scroll 9 of 20)
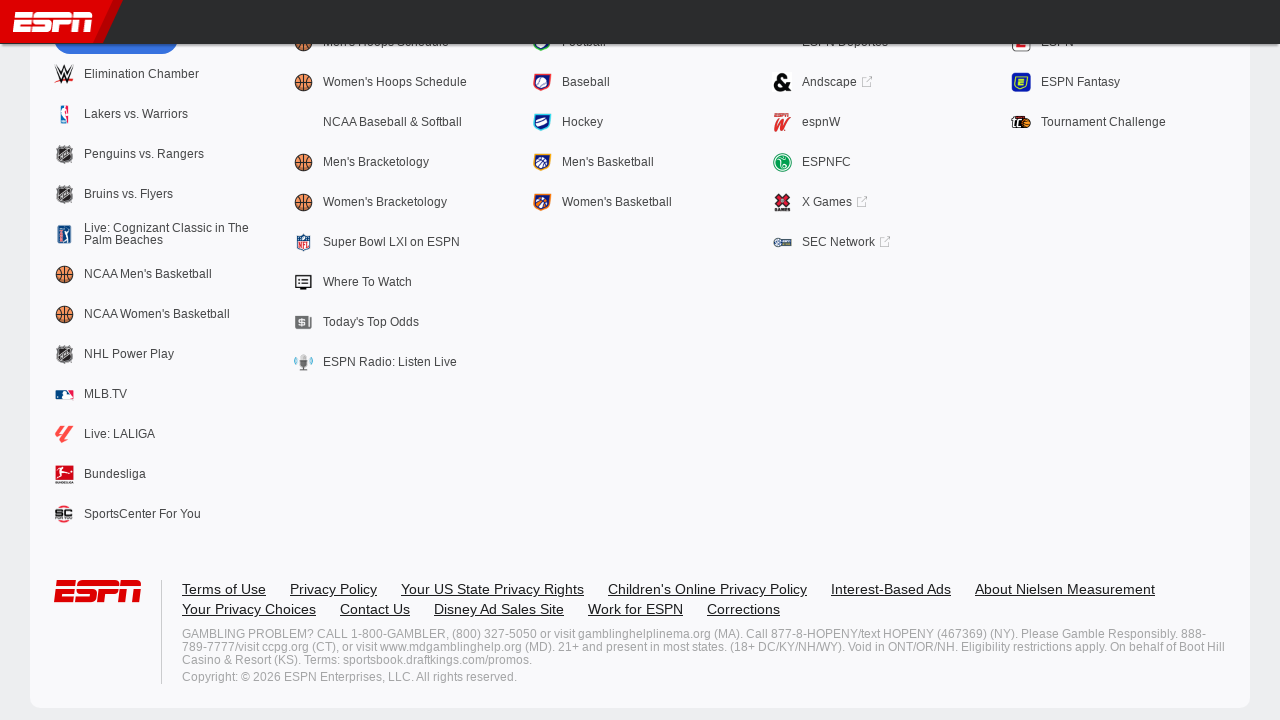

Waited 500ms for content to settle after scroll
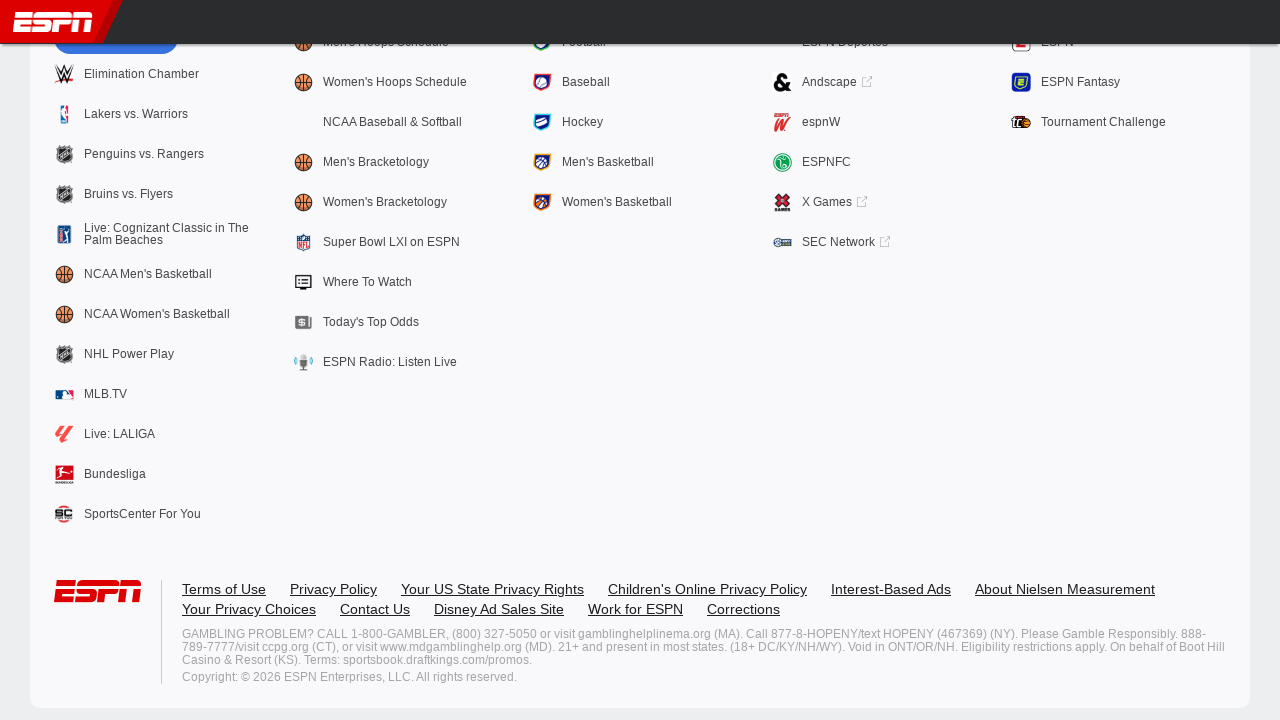

Scrolled down by one viewport height (scroll 10 of 20)
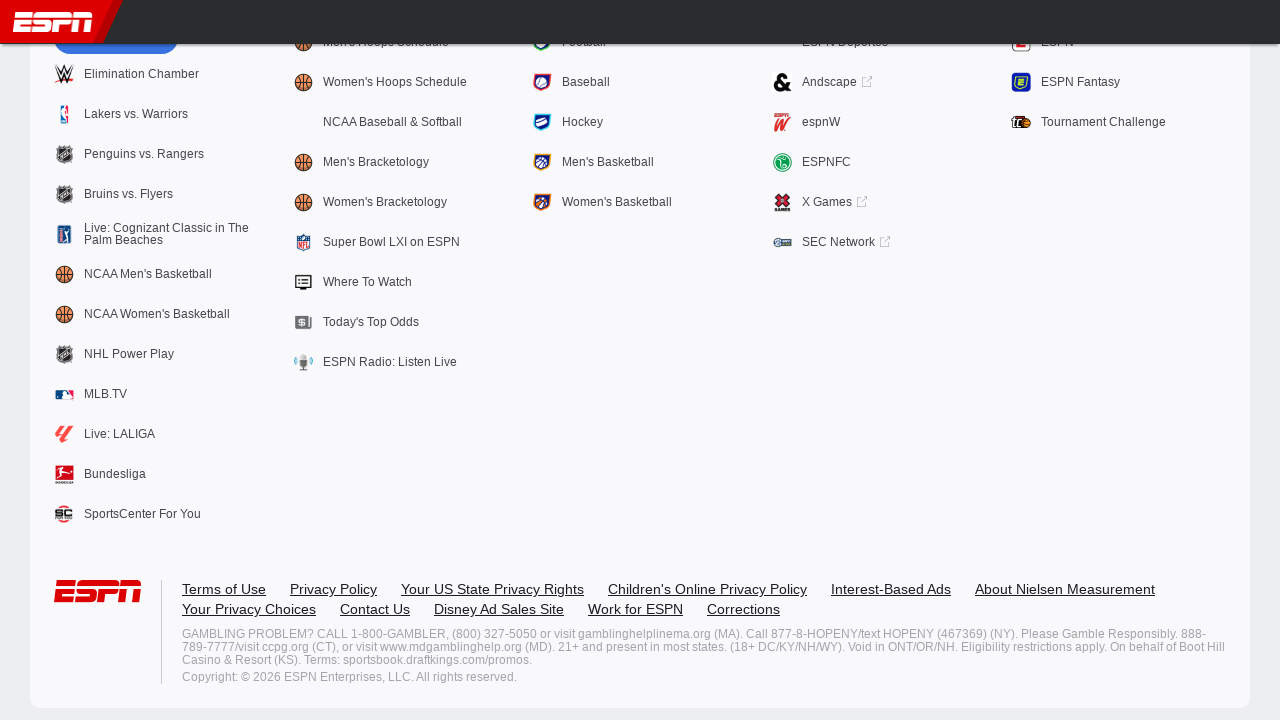

Waited 500ms for content to settle after scroll
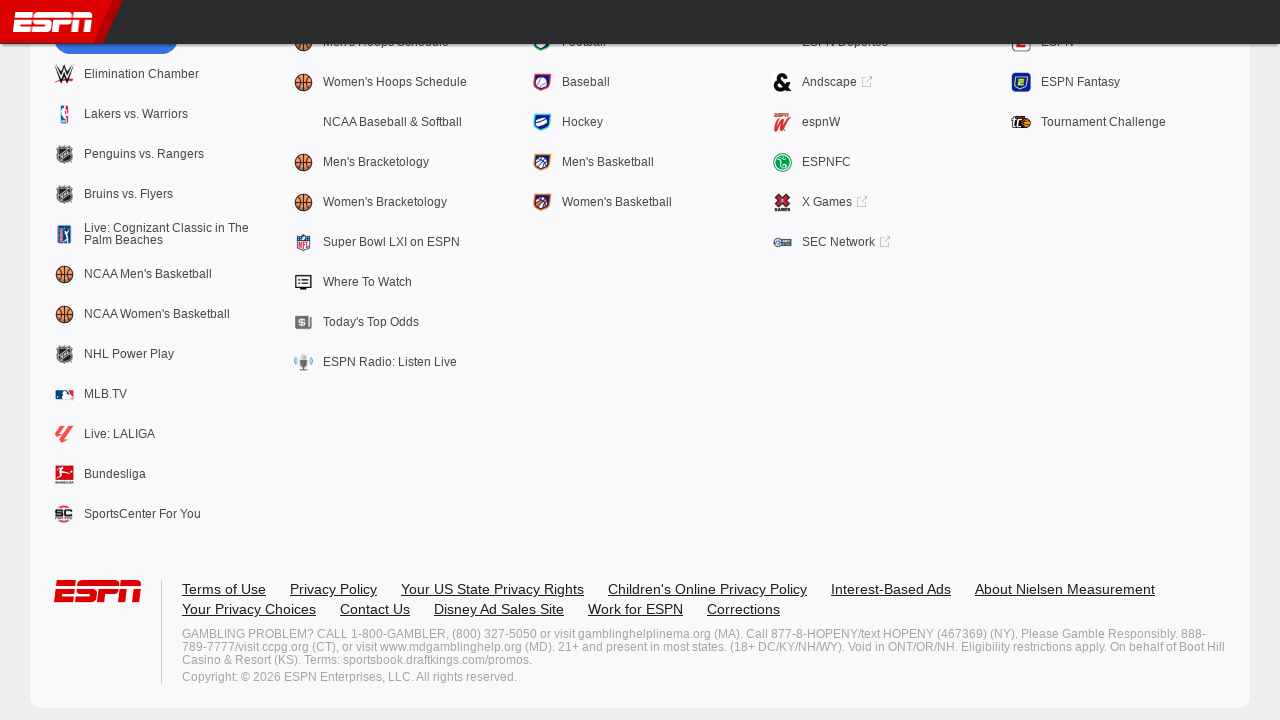

Scrolled down by one viewport height (scroll 11 of 20)
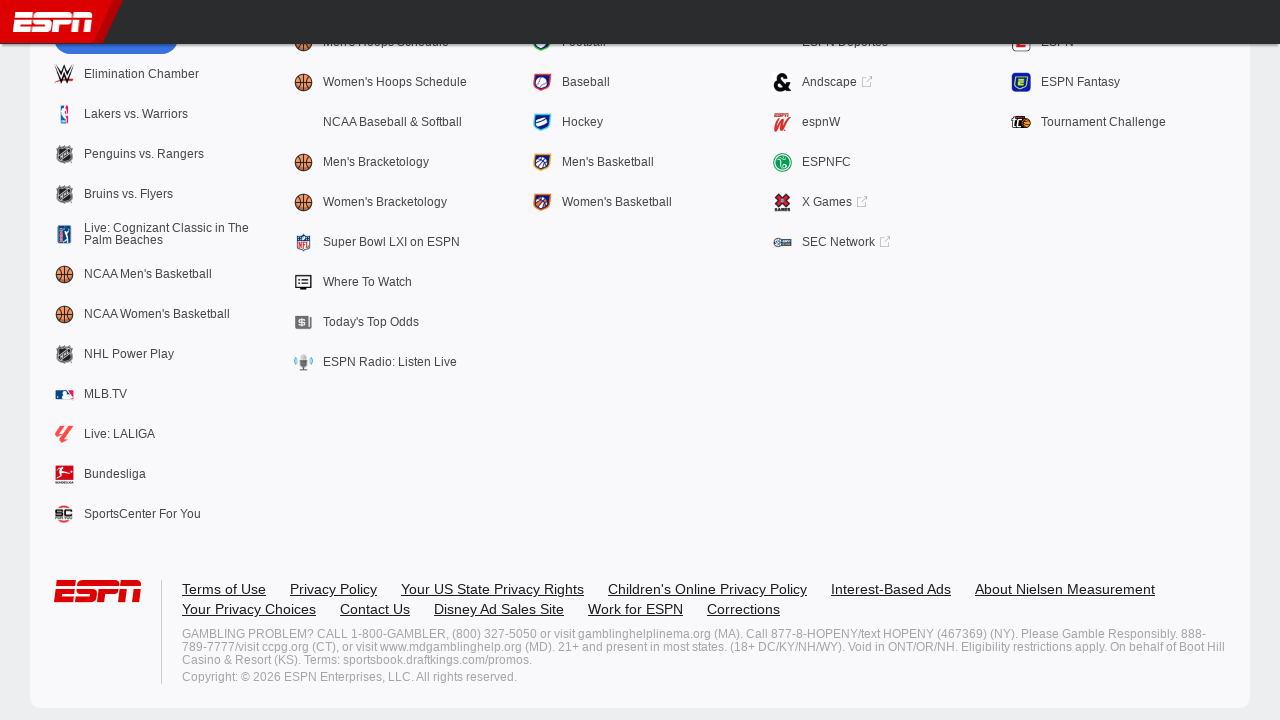

Waited 500ms for content to settle after scroll
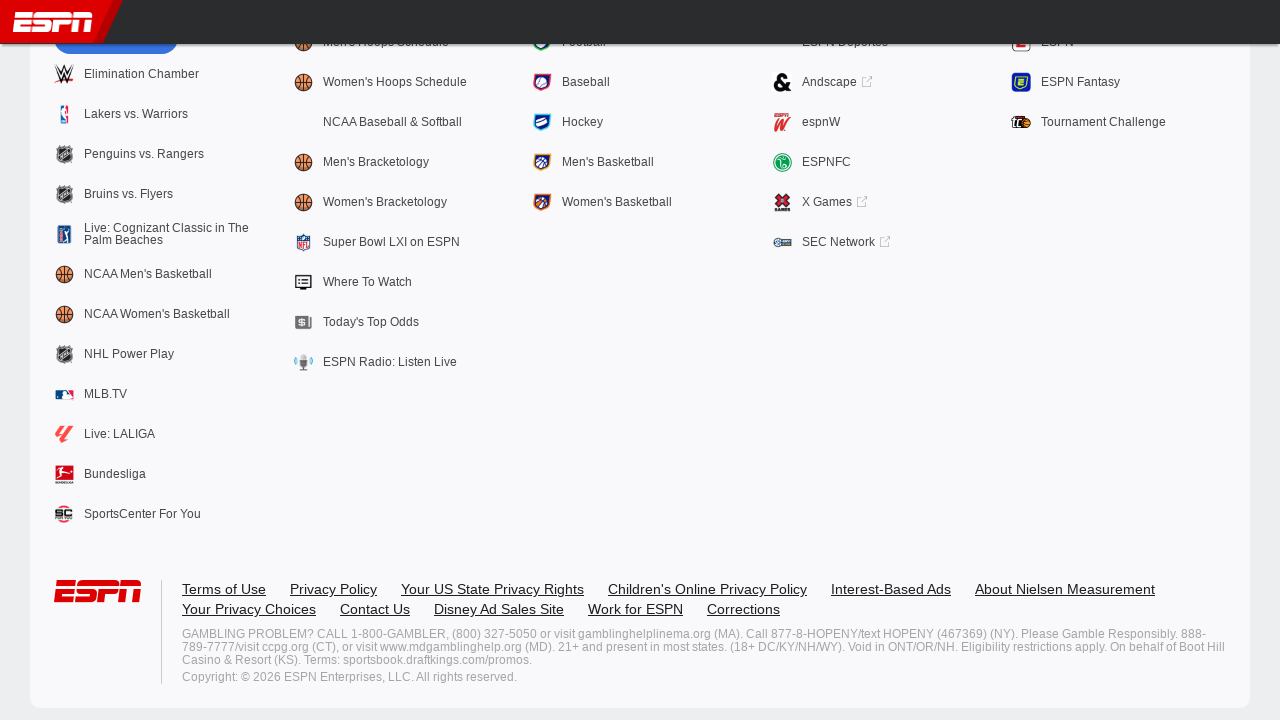

Scrolled down by one viewport height (scroll 12 of 20)
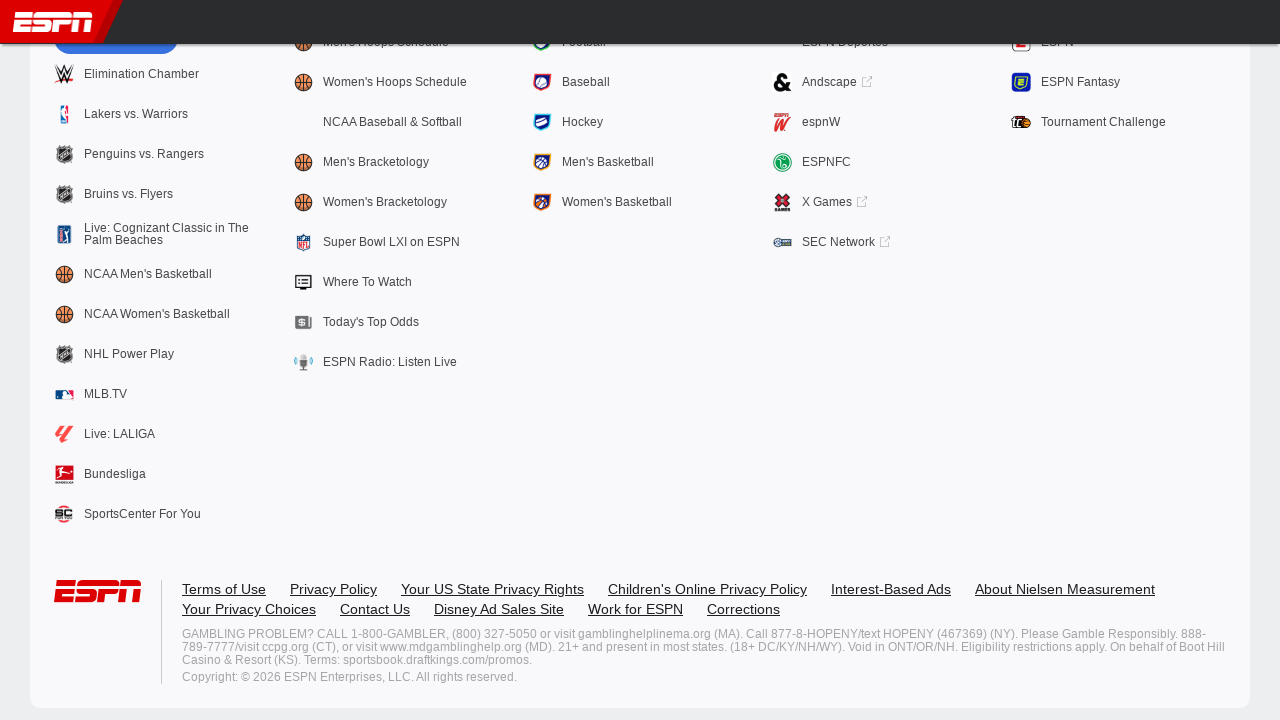

Waited 500ms for content to settle after scroll
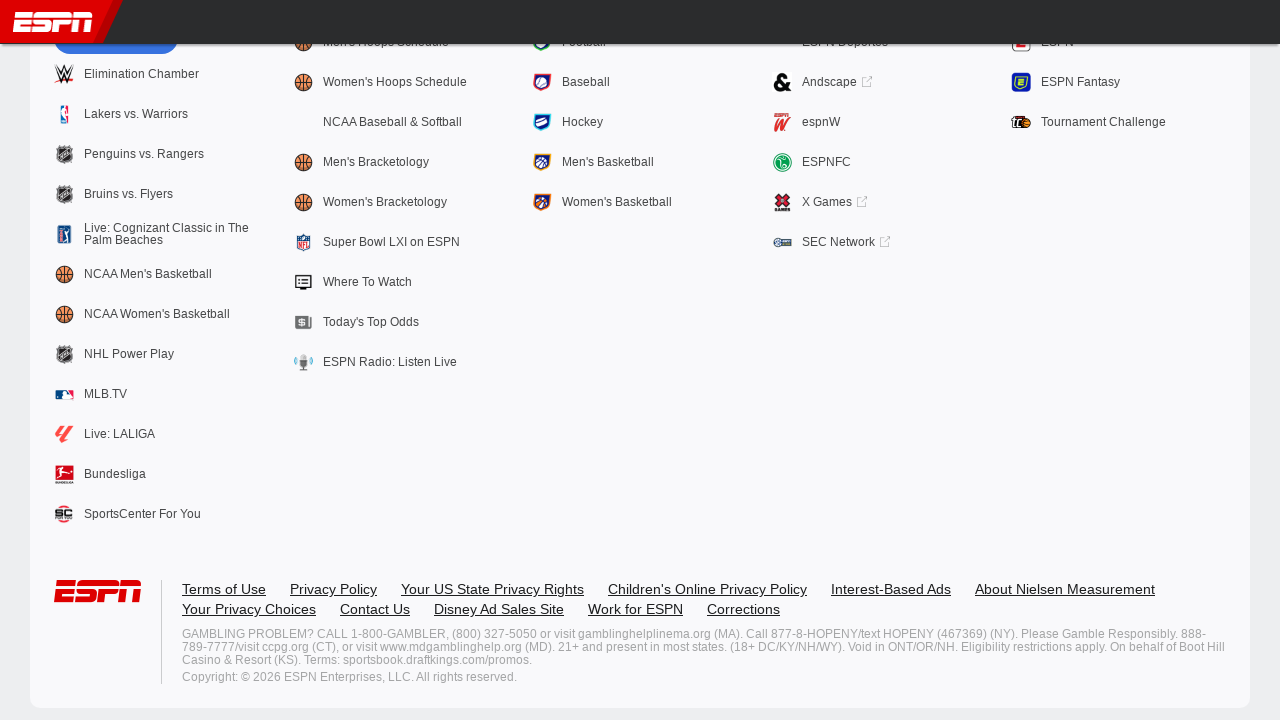

Scrolled down by one viewport height (scroll 13 of 20)
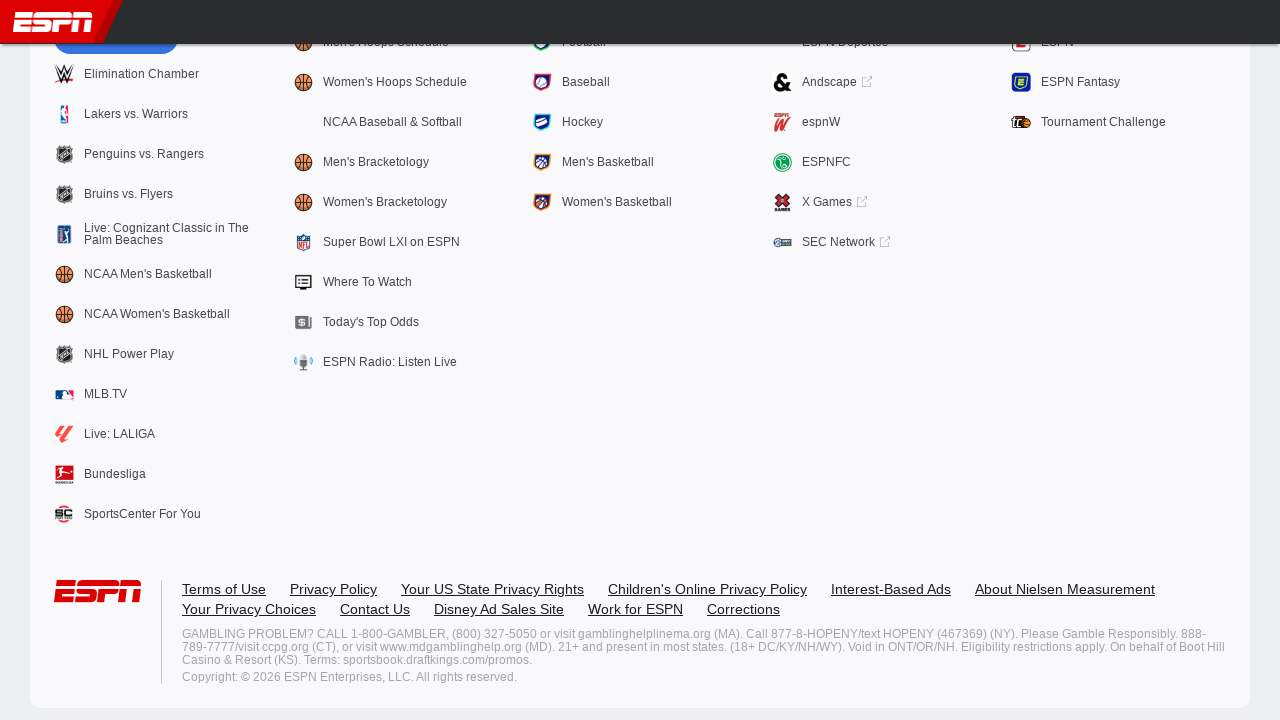

Waited 500ms for content to settle after scroll
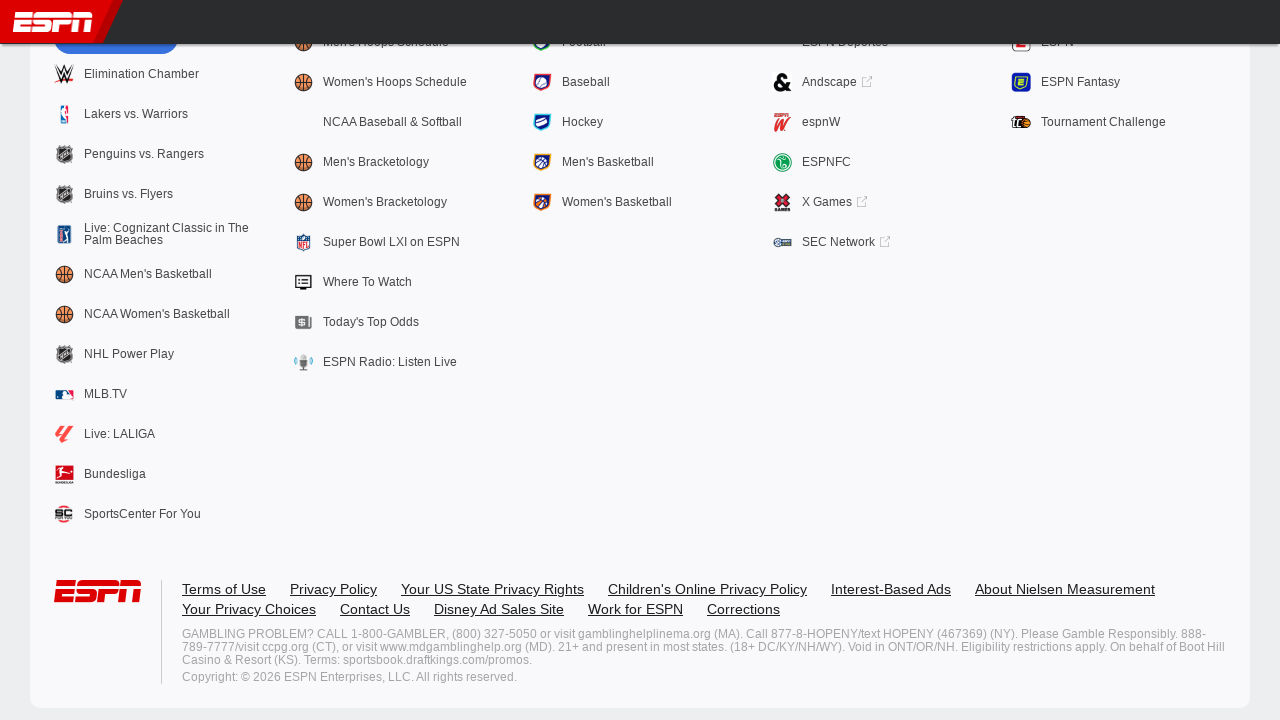

Scrolled down by one viewport height (scroll 14 of 20)
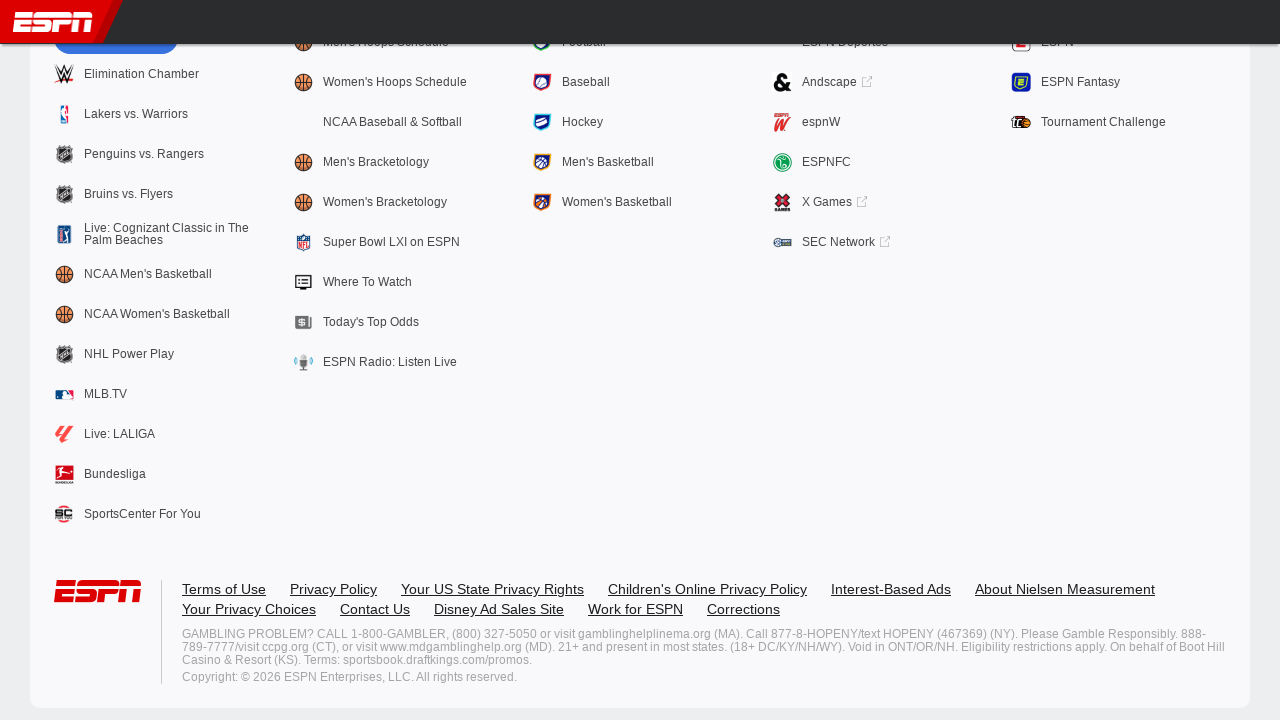

Waited 500ms for content to settle after scroll
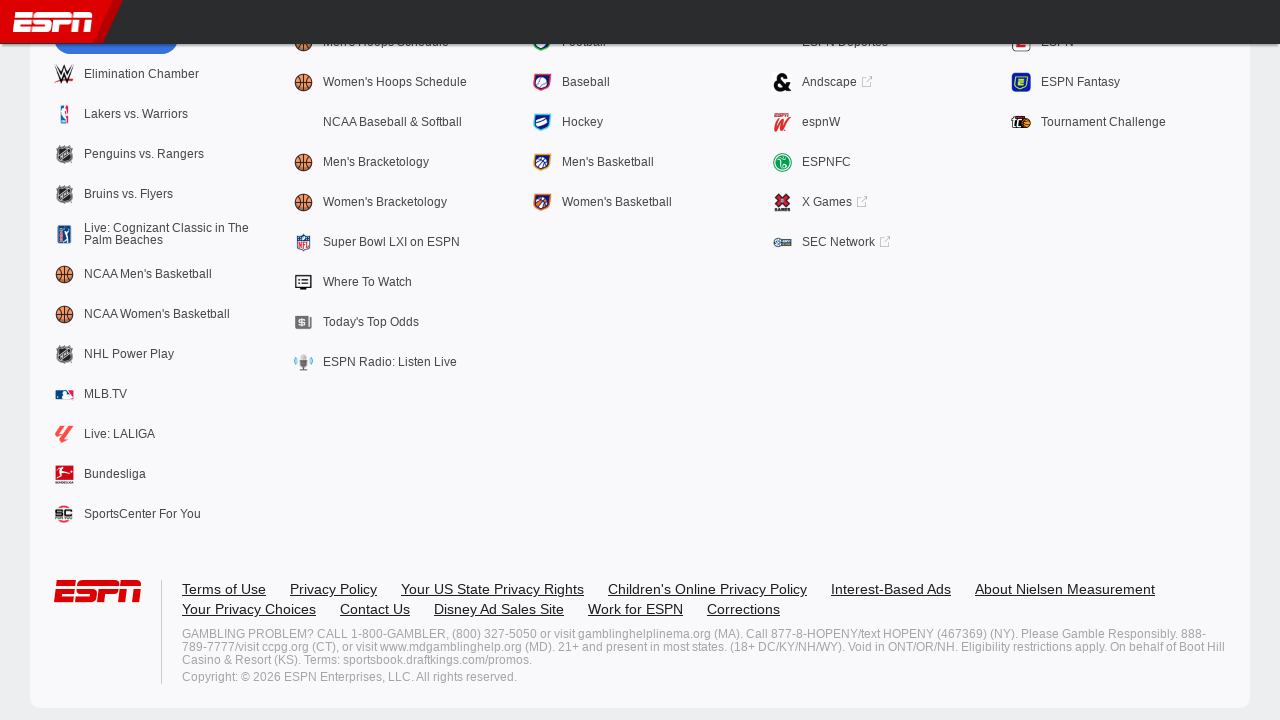

Scrolled down by one viewport height (scroll 15 of 20)
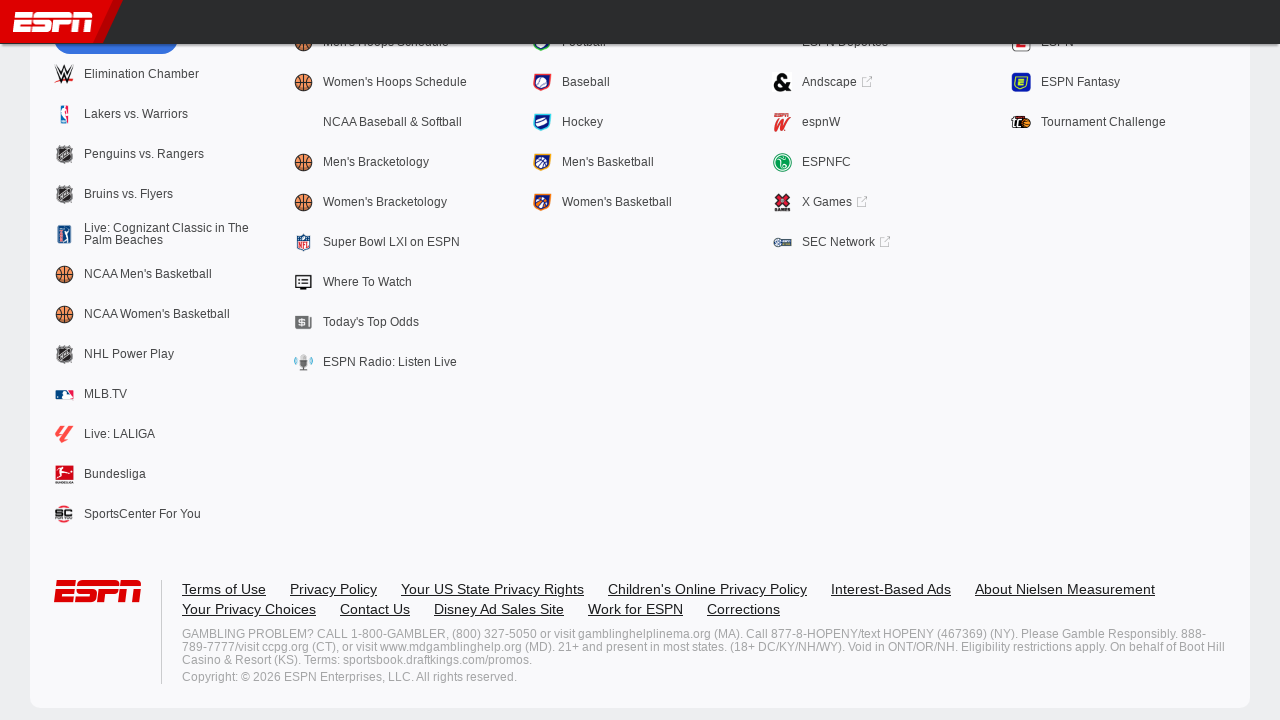

Waited 500ms for content to settle after scroll
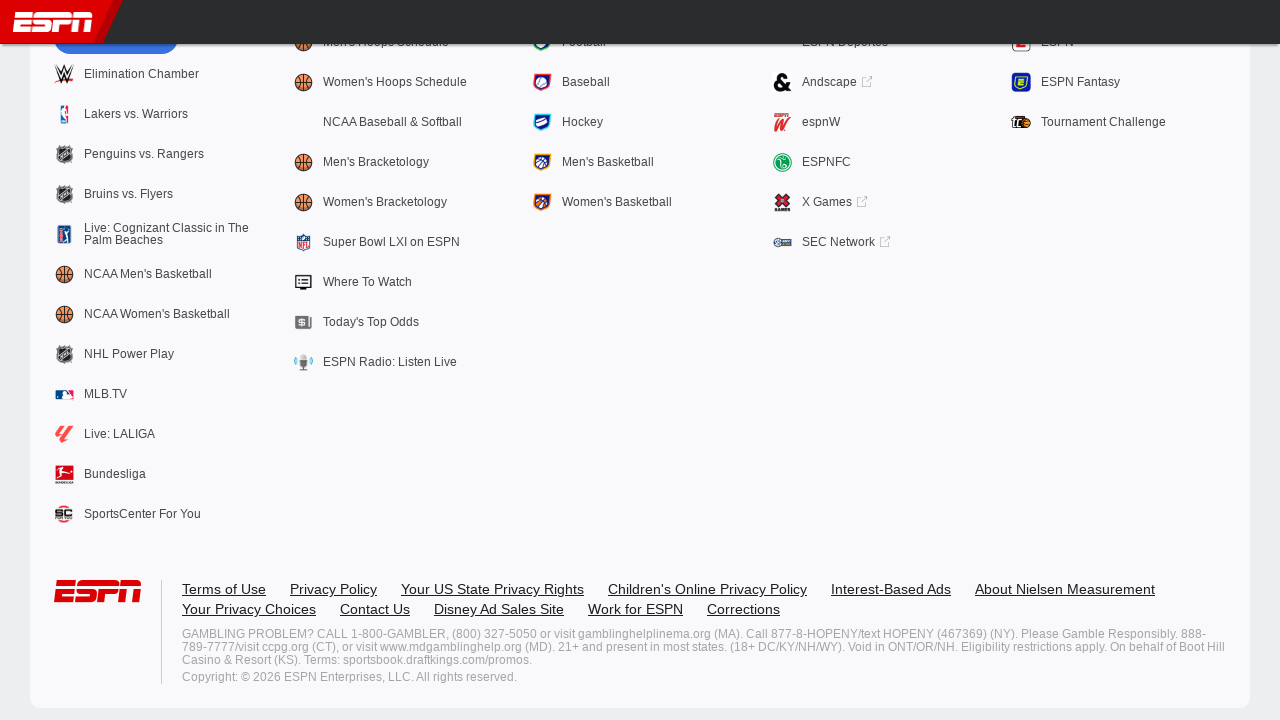

Scrolled down by one viewport height (scroll 16 of 20)
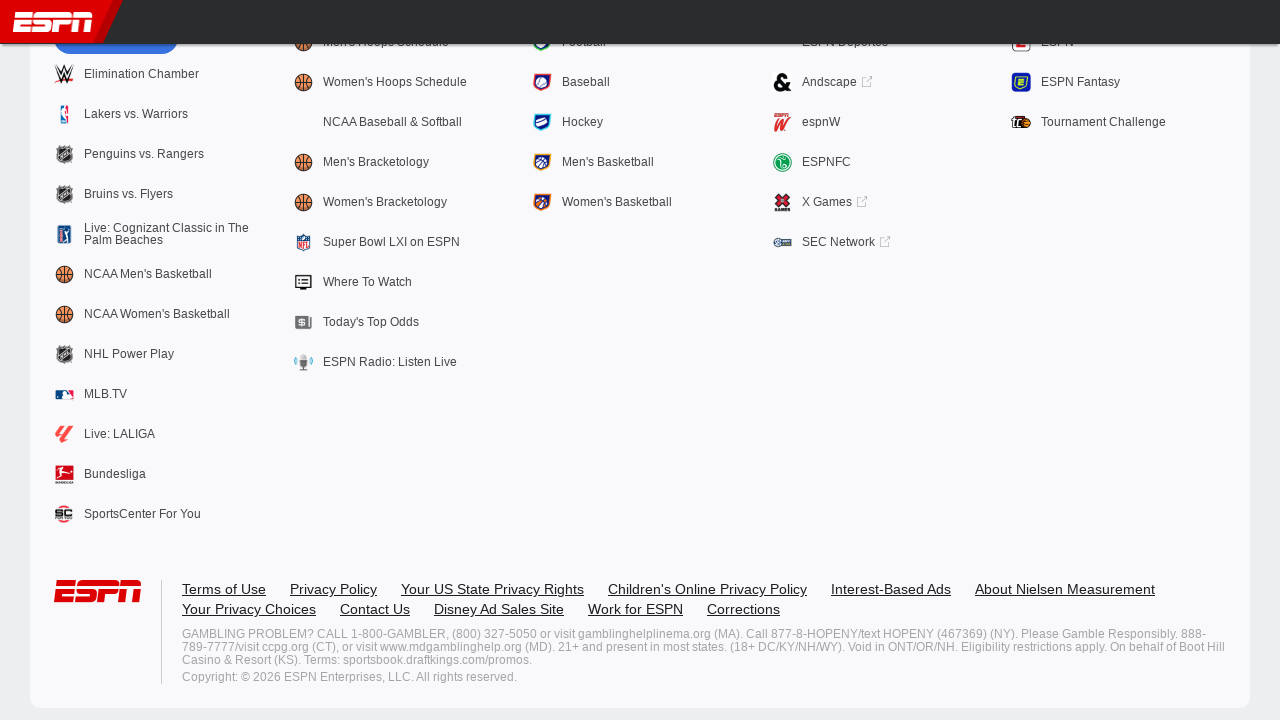

Waited 500ms for content to settle after scroll
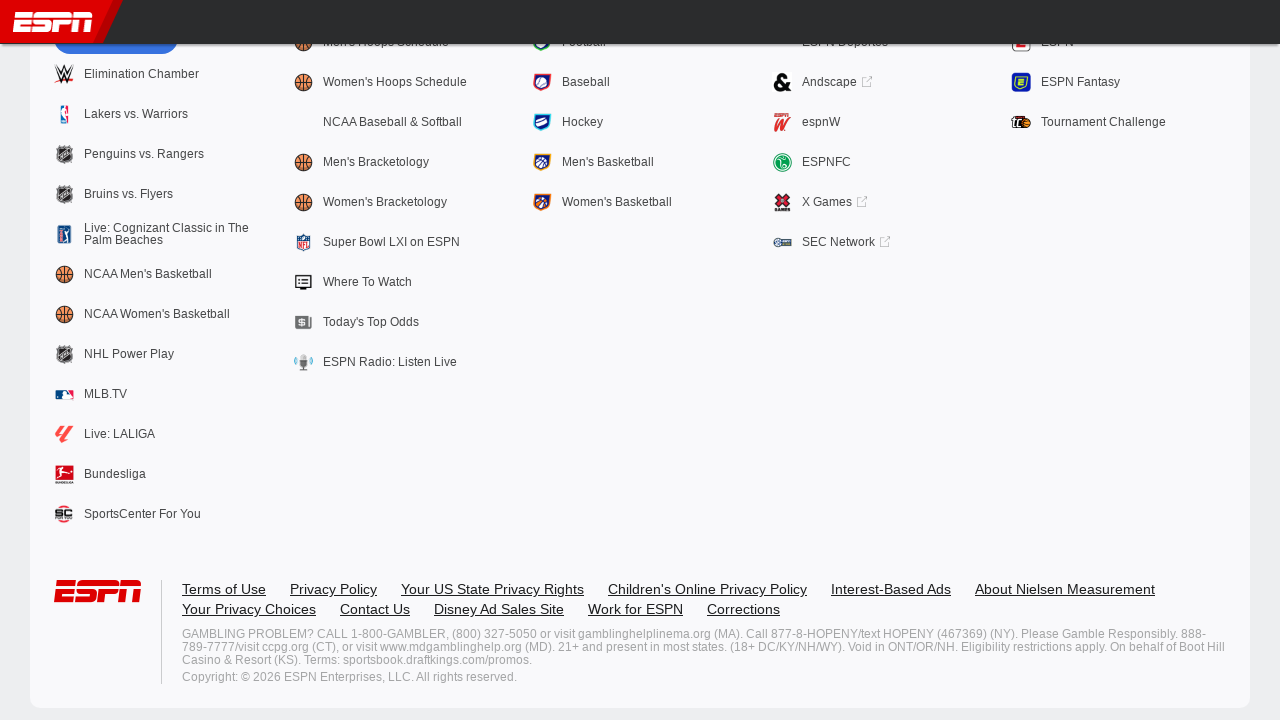

Scrolled down by one viewport height (scroll 17 of 20)
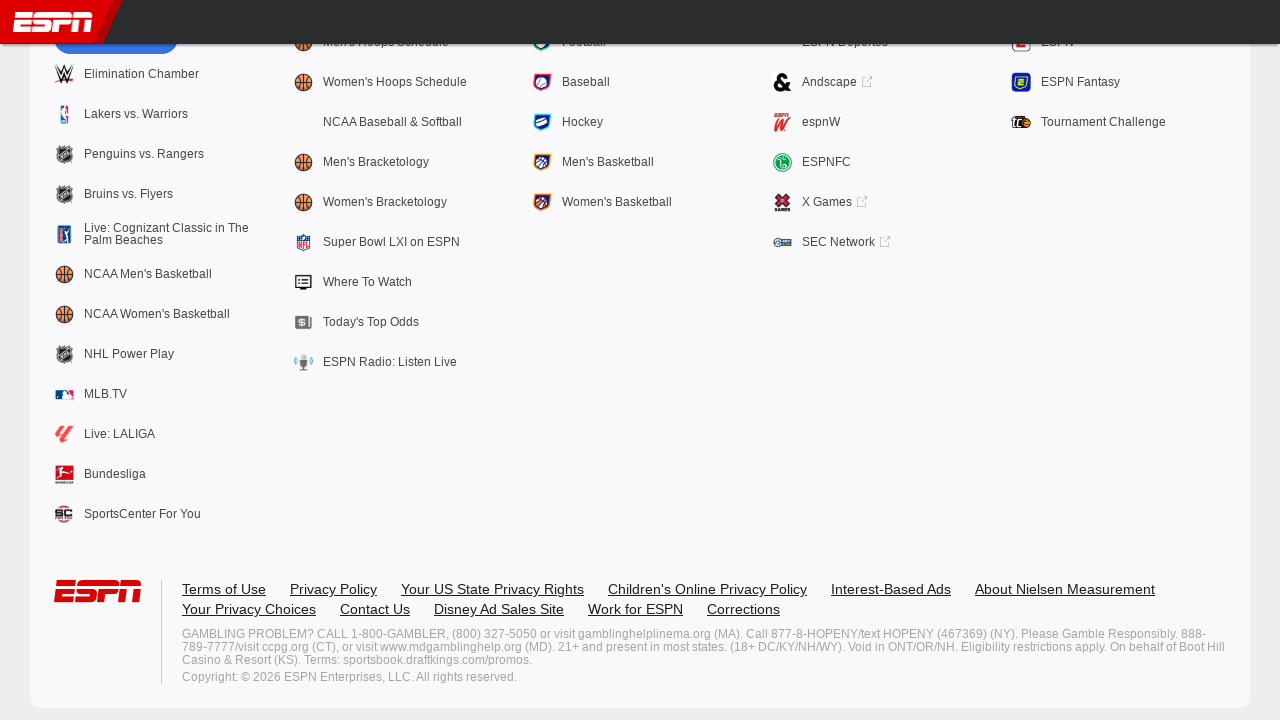

Waited 500ms for content to settle after scroll
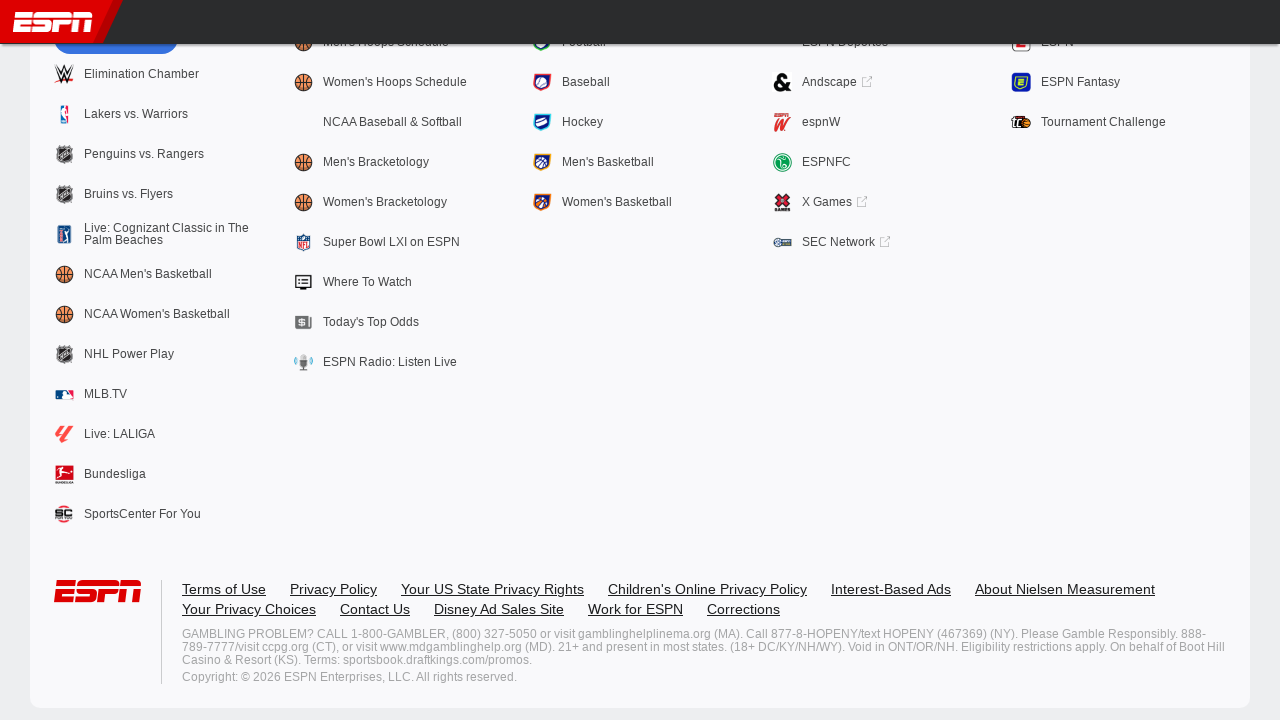

Scrolled down by one viewport height (scroll 18 of 20)
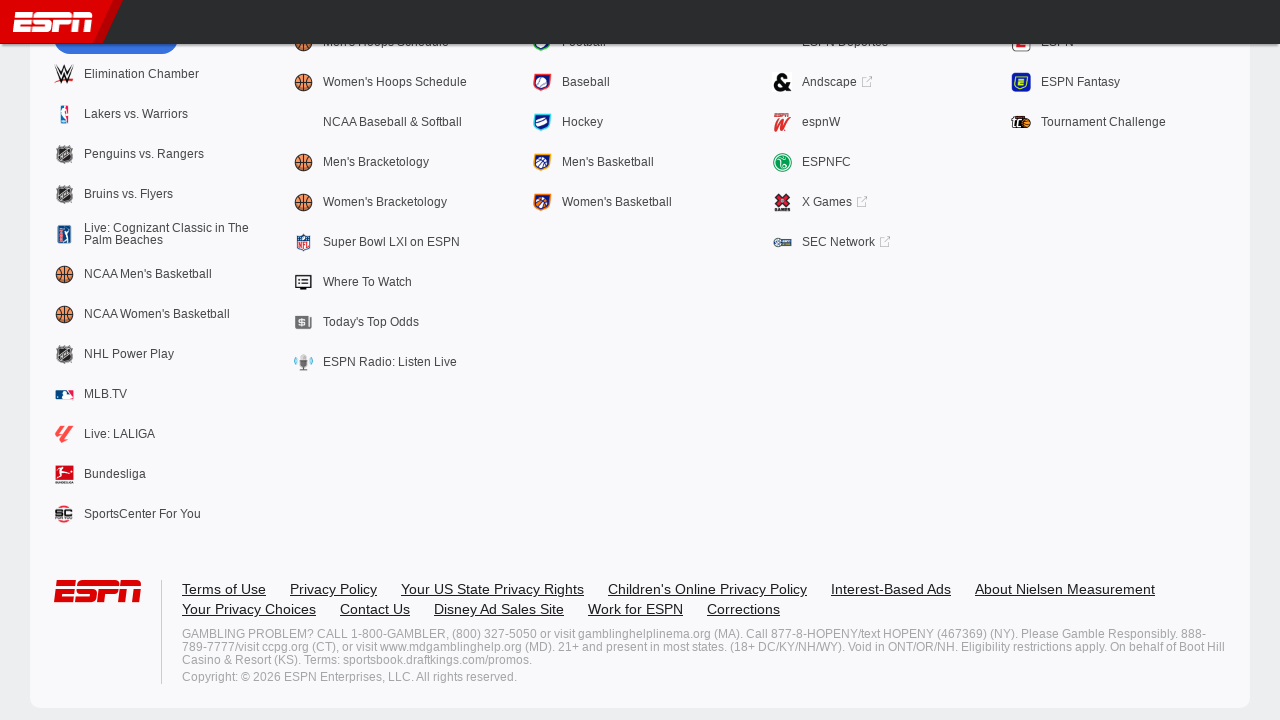

Waited 500ms for content to settle after scroll
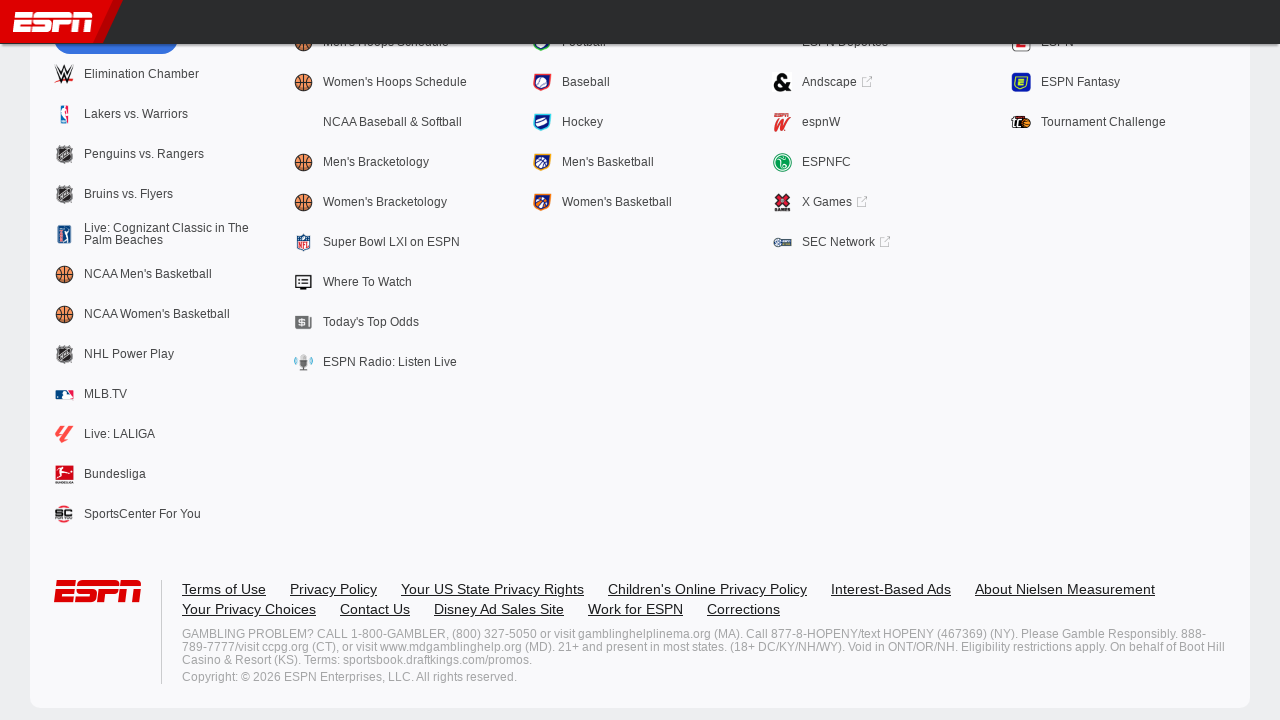

Scrolled down by one viewport height (scroll 19 of 20)
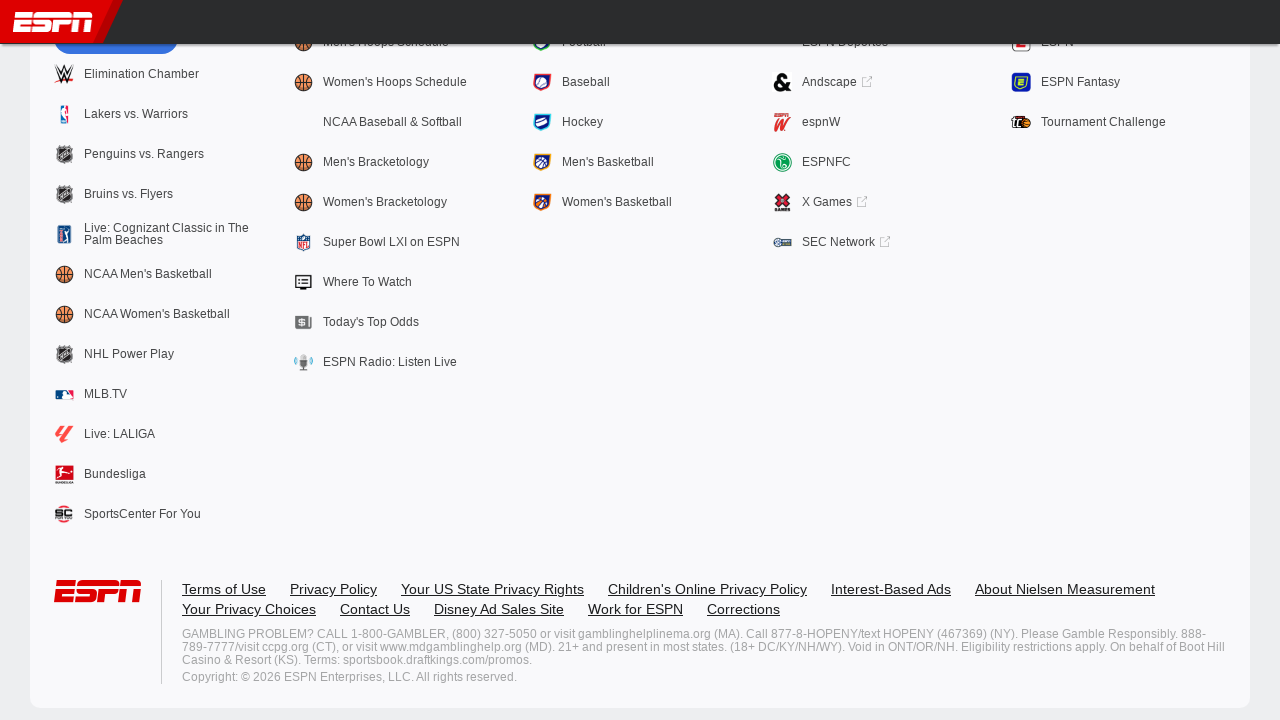

Waited 500ms for content to settle after scroll
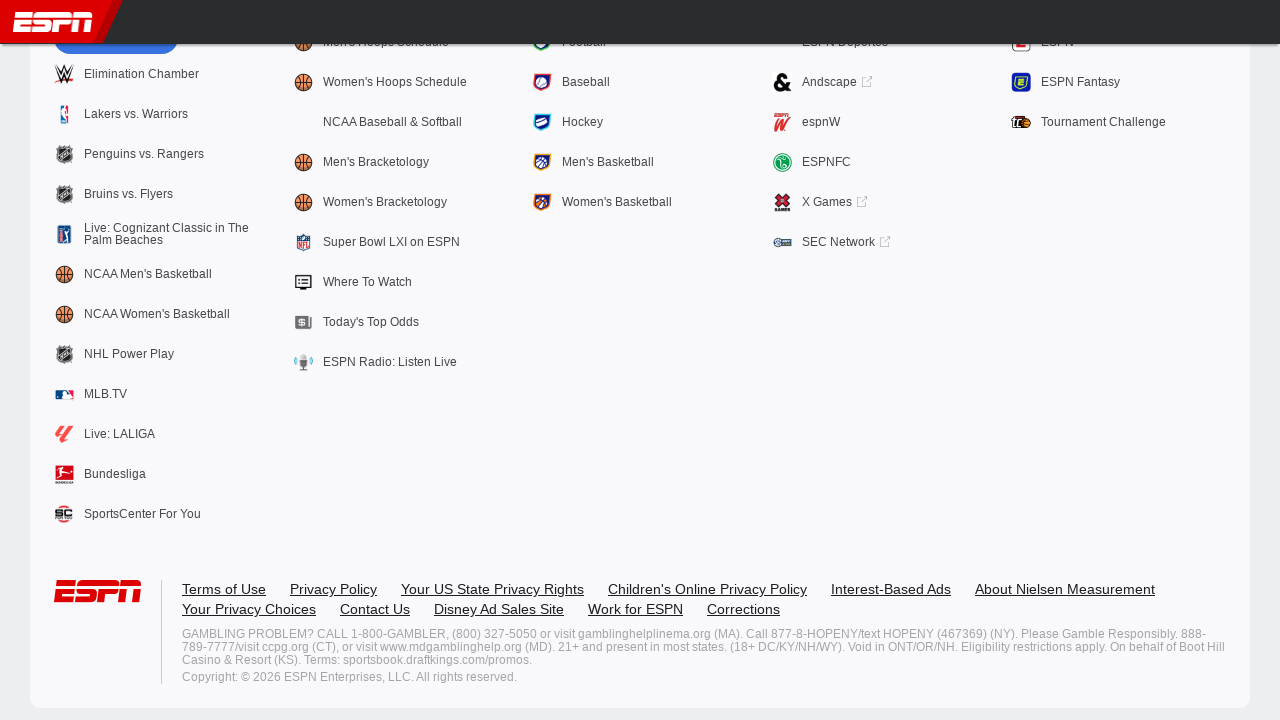

Scrolled down by one viewport height (scroll 20 of 20)
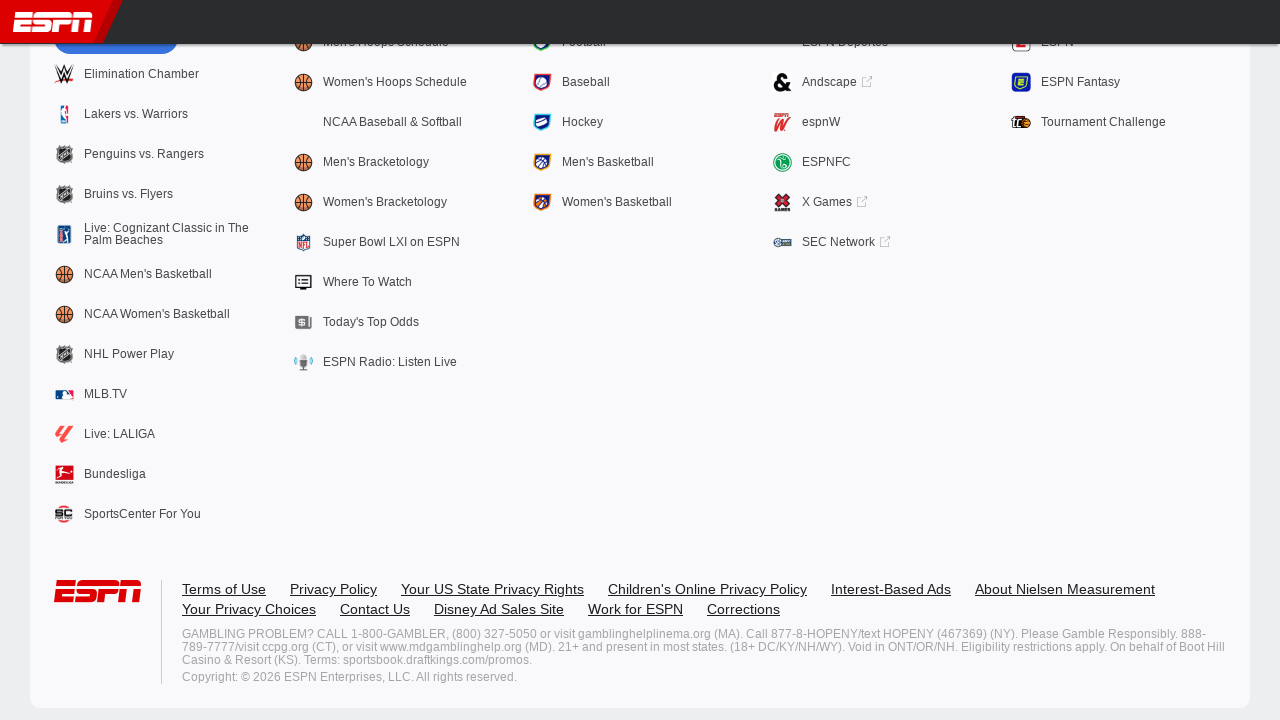

Waited 500ms for content to settle after scroll
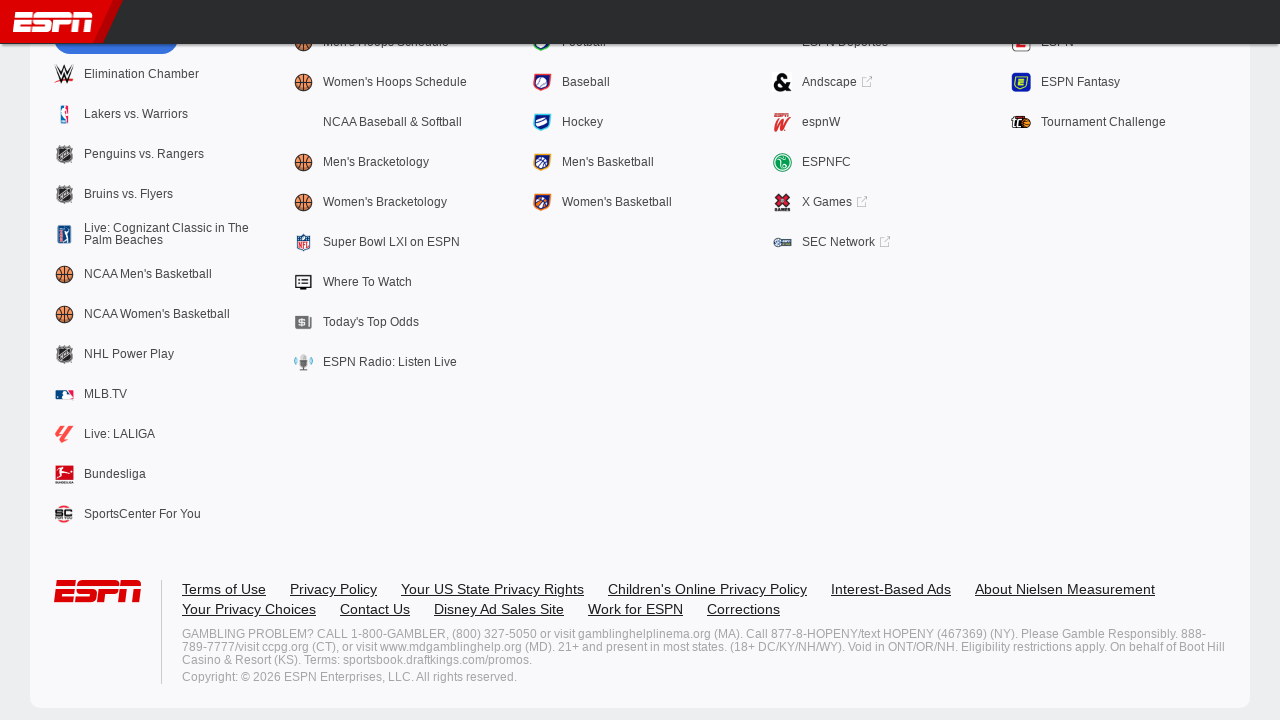

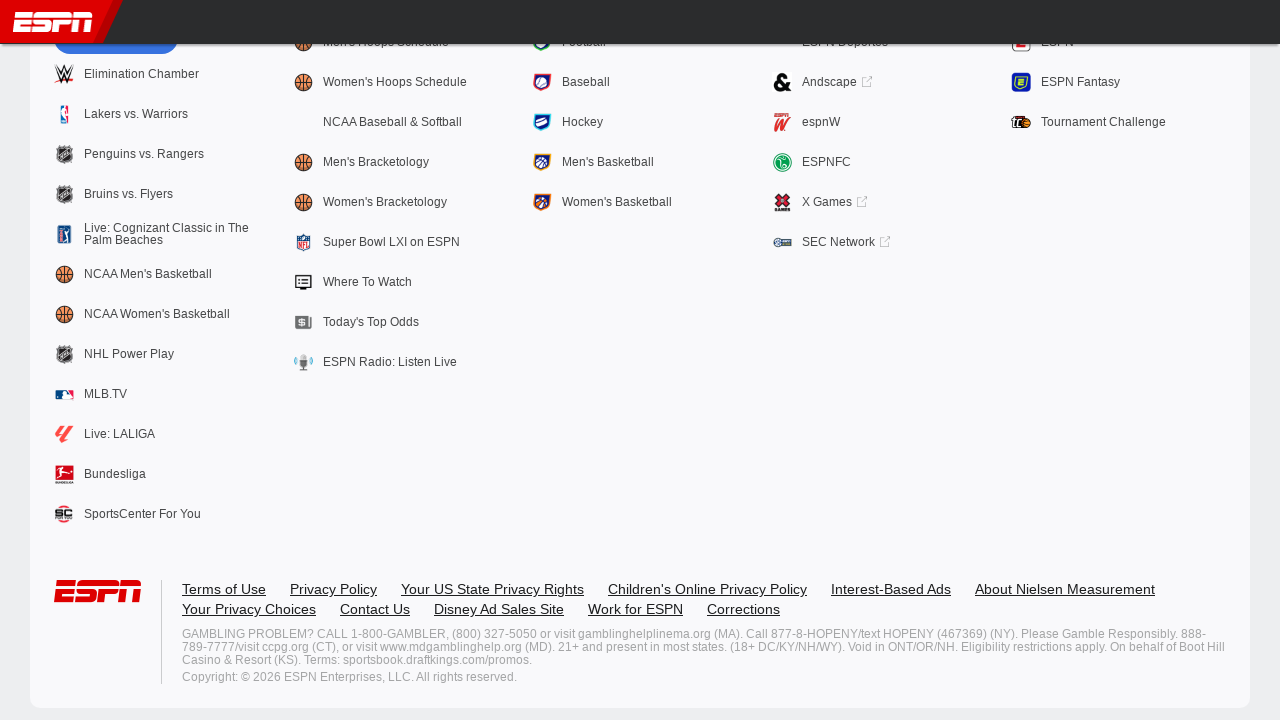